Tests selecting all checkboxes on the form, then selectively unchecking specific ones based on their value

Starting URL: https://automationfc.github.io/multiple-fields/

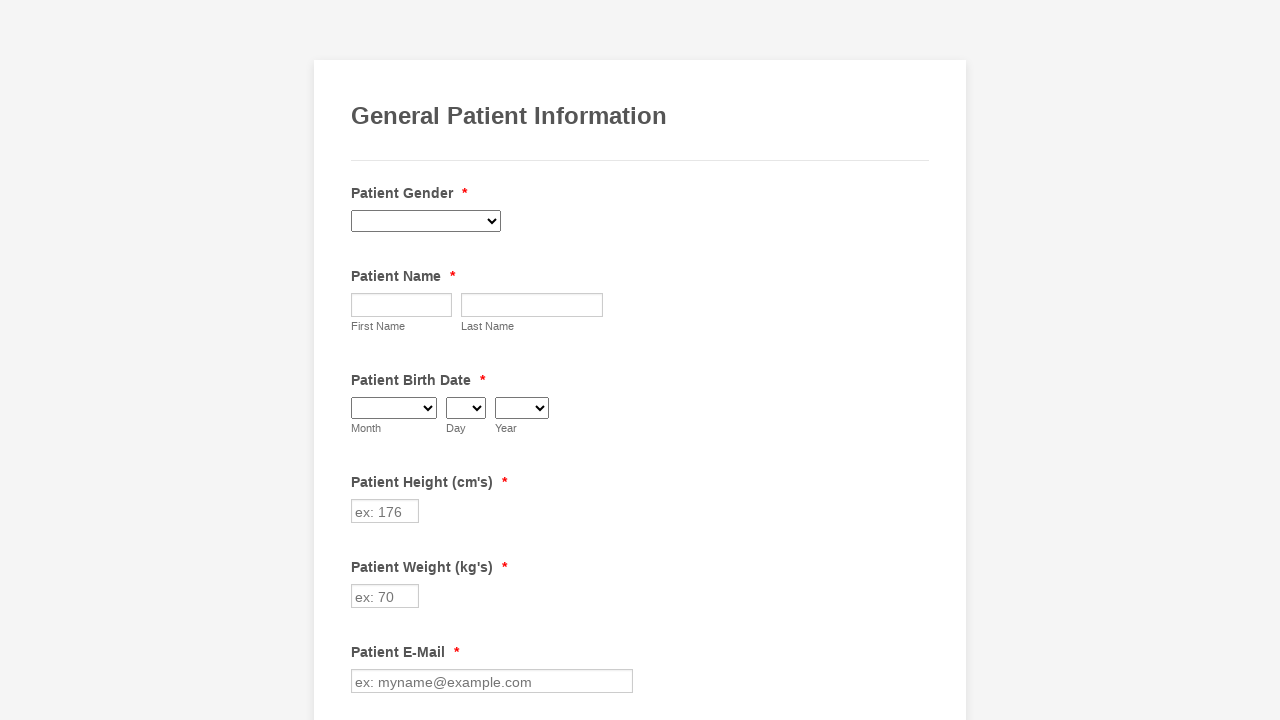

Located all checkboxes on the form
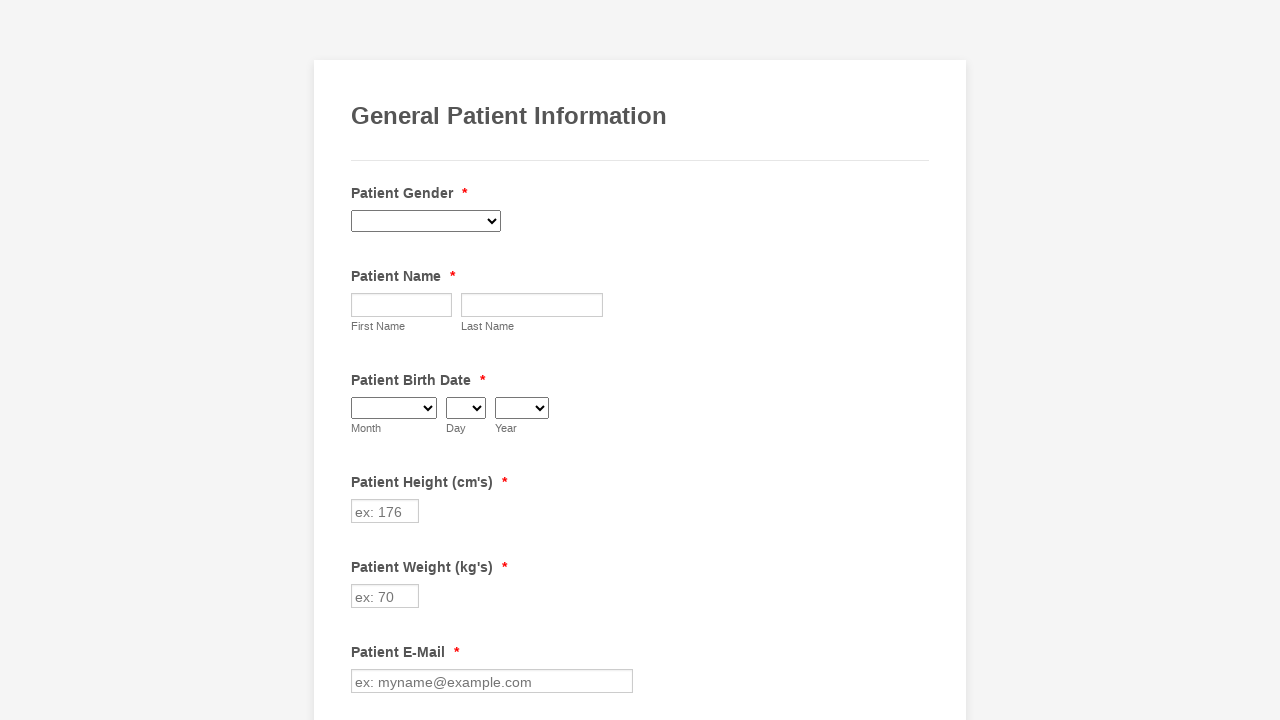

Clicked a checkbox to select it at (362, 360) on input.form-checkbox >> nth=0
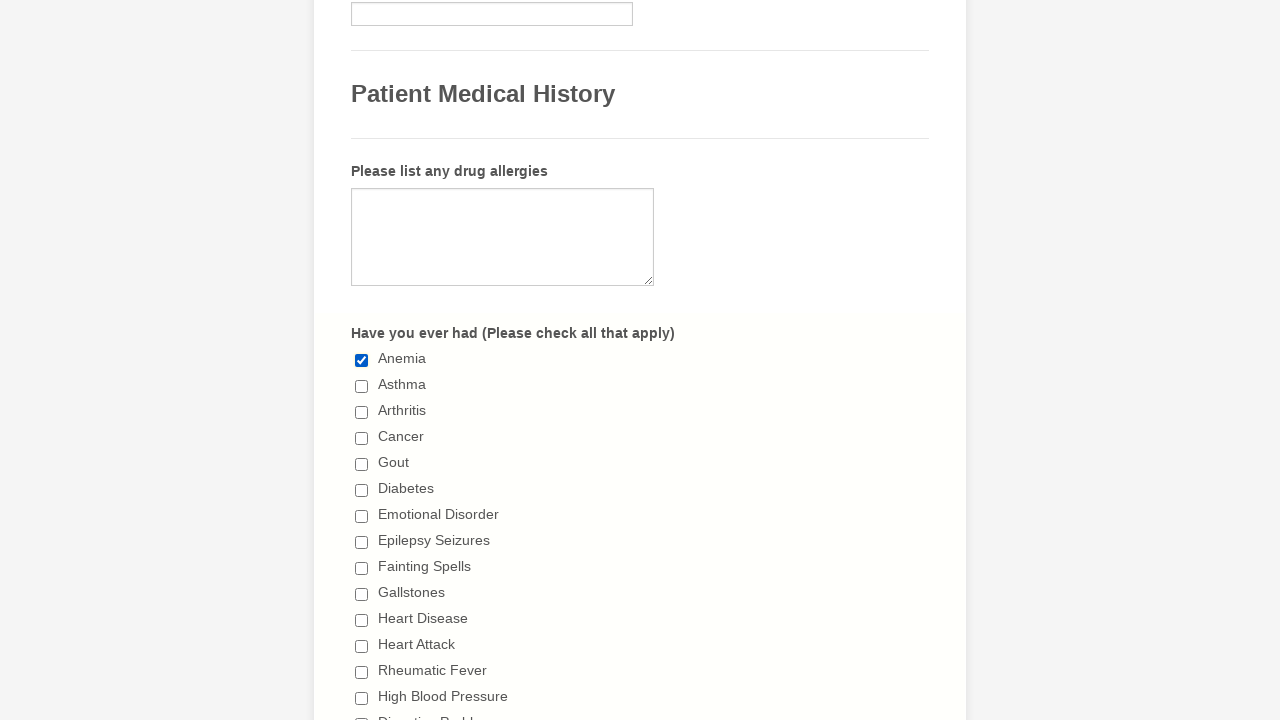

Clicked a checkbox to select it at (362, 386) on input.form-checkbox >> nth=1
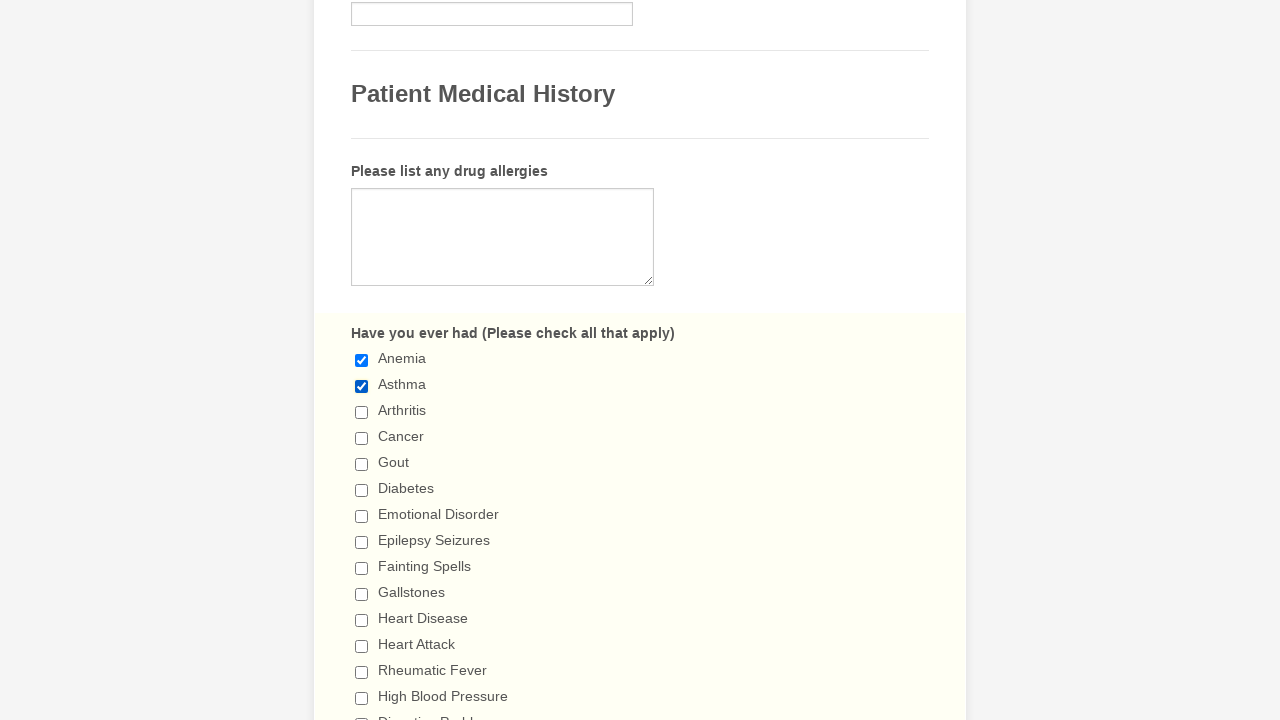

Clicked a checkbox to select it at (362, 412) on input.form-checkbox >> nth=2
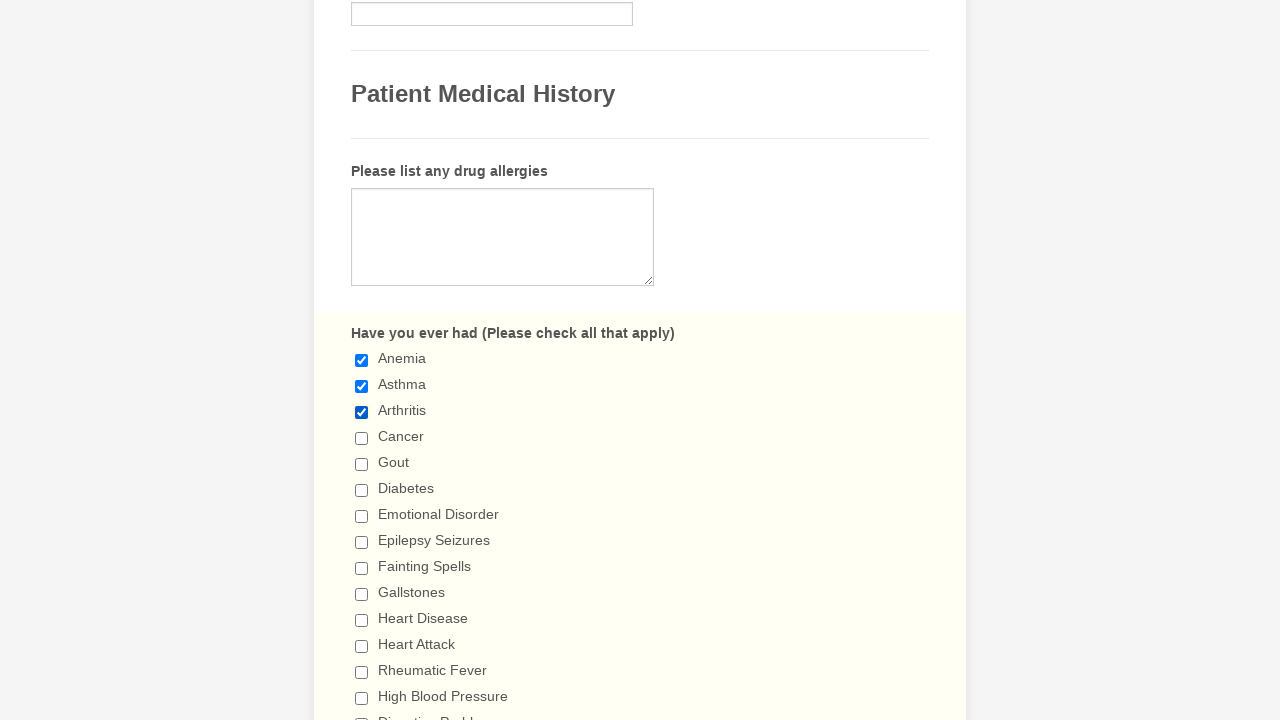

Clicked a checkbox to select it at (362, 438) on input.form-checkbox >> nth=3
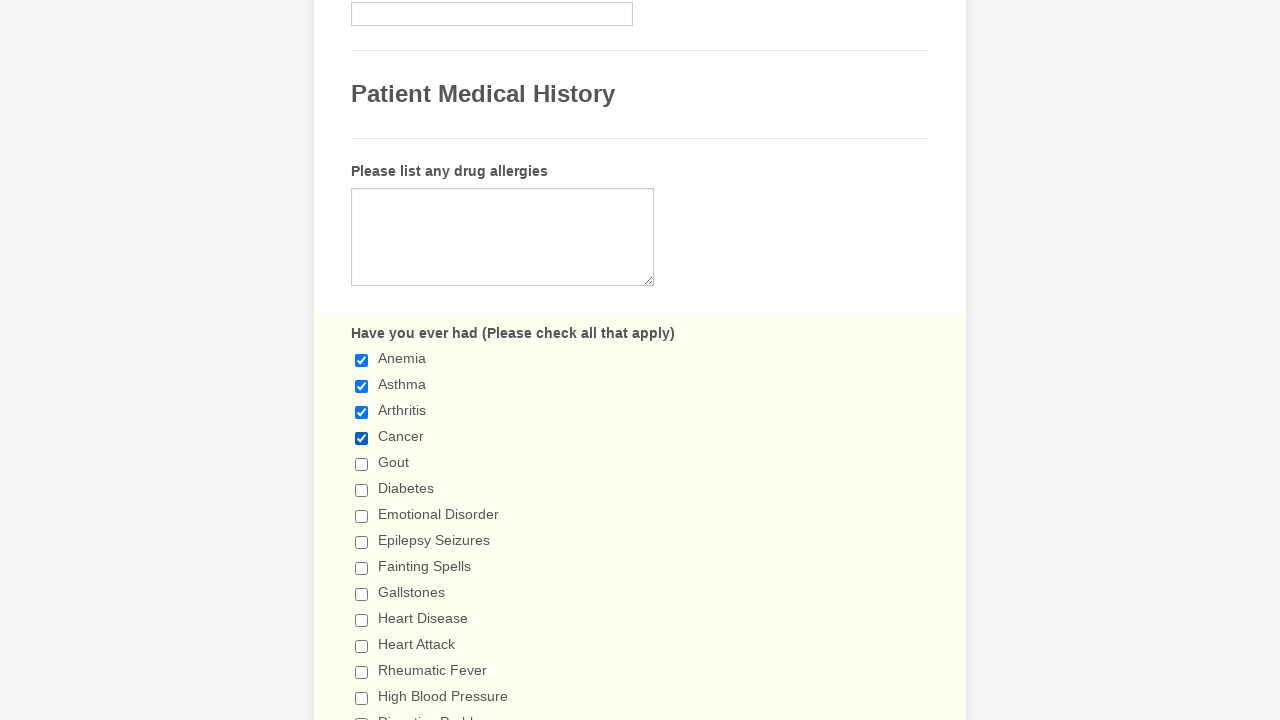

Clicked a checkbox to select it at (362, 464) on input.form-checkbox >> nth=4
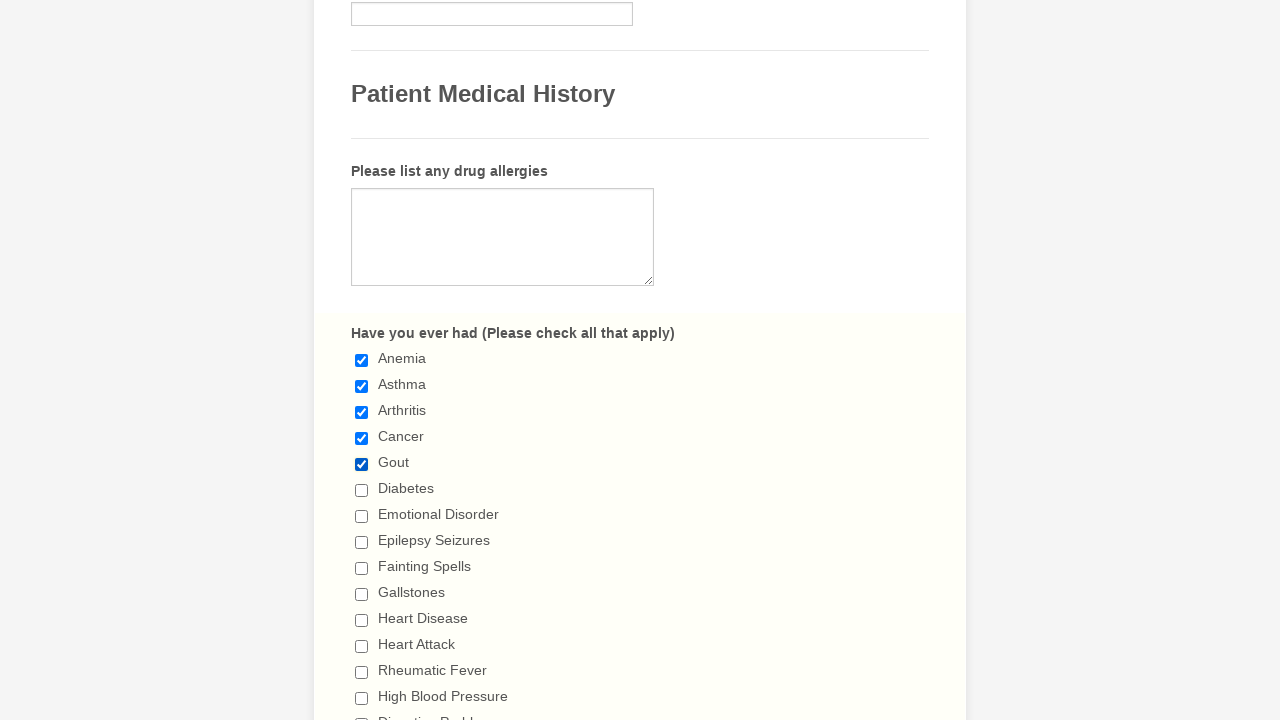

Clicked a checkbox to select it at (362, 490) on input.form-checkbox >> nth=5
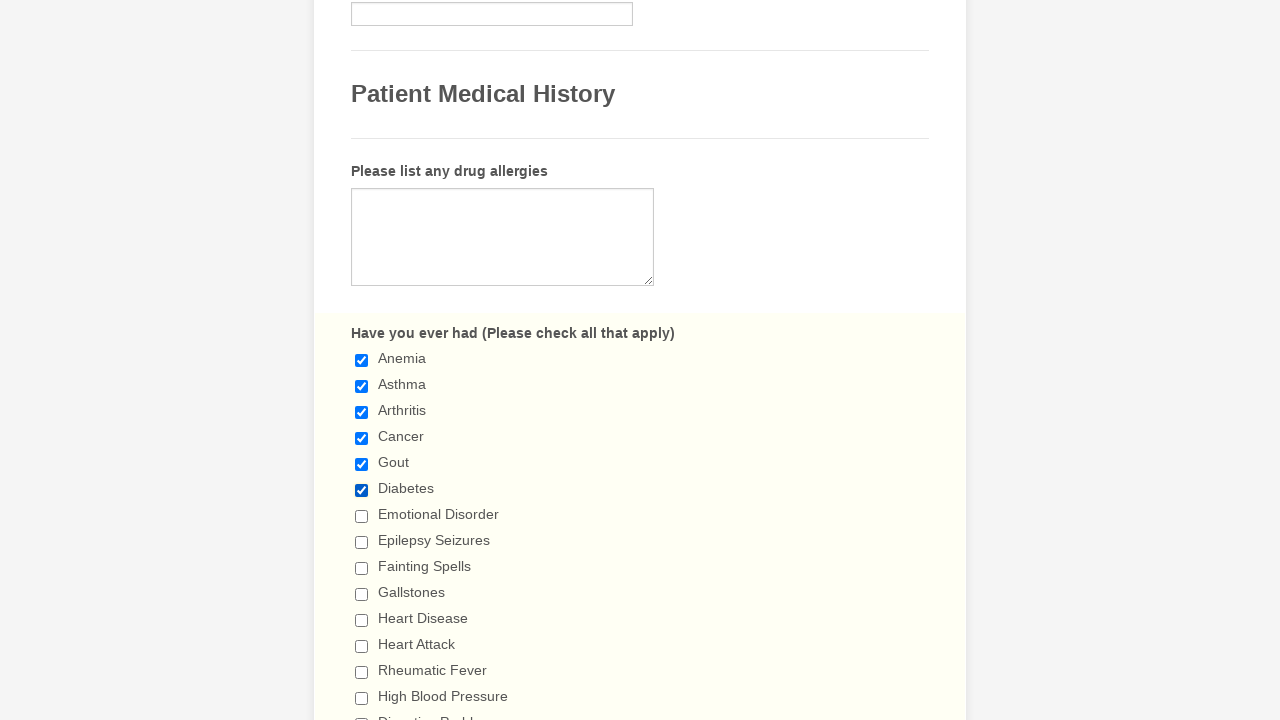

Clicked a checkbox to select it at (362, 516) on input.form-checkbox >> nth=6
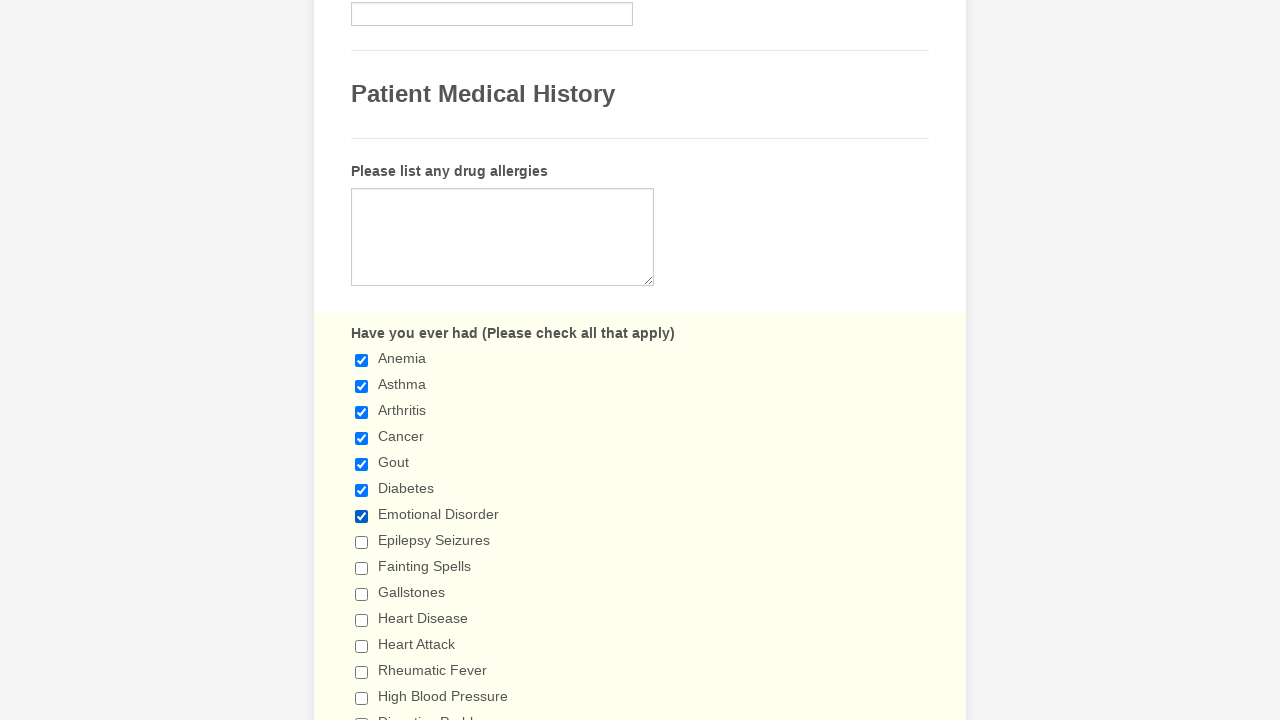

Clicked a checkbox to select it at (362, 542) on input.form-checkbox >> nth=7
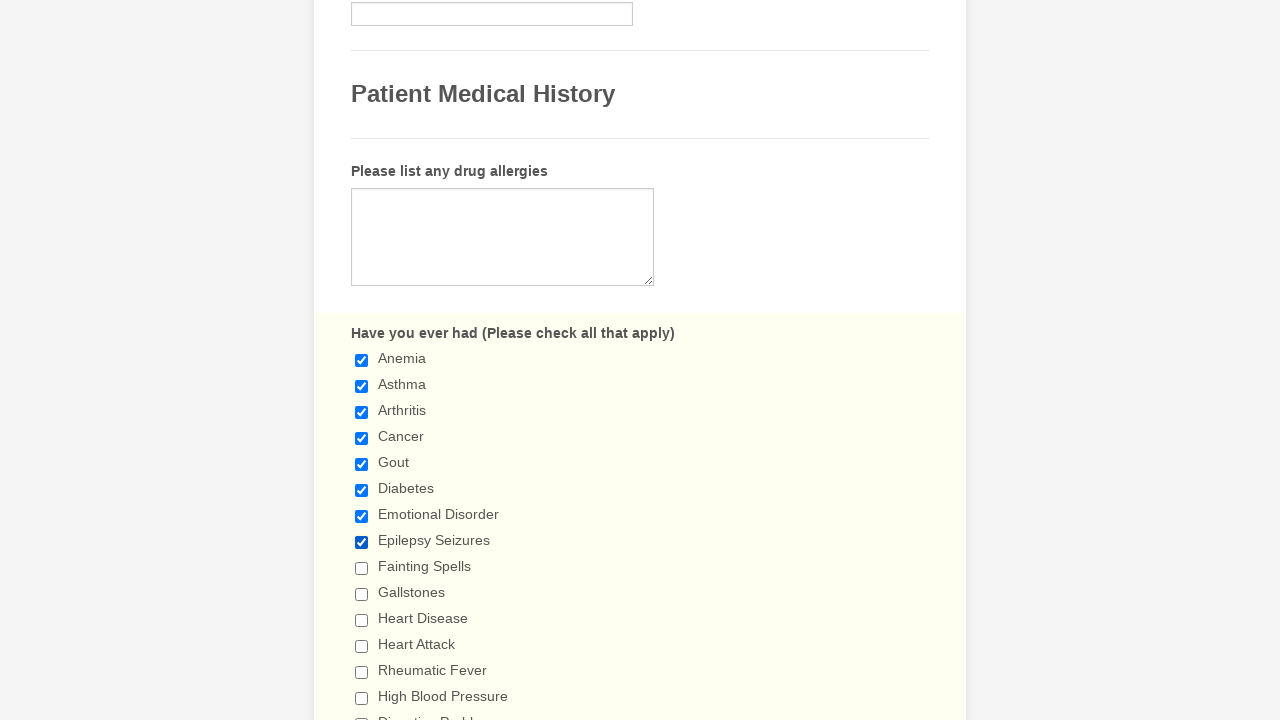

Clicked a checkbox to select it at (362, 568) on input.form-checkbox >> nth=8
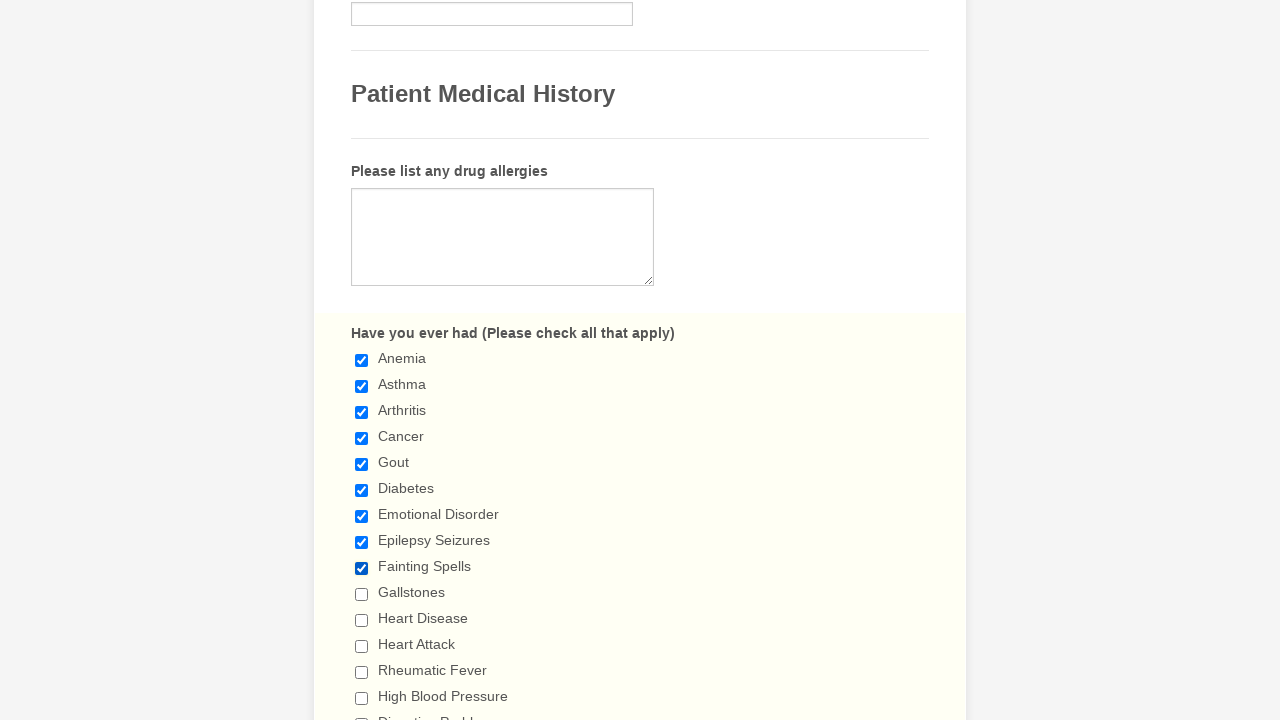

Clicked a checkbox to select it at (362, 594) on input.form-checkbox >> nth=9
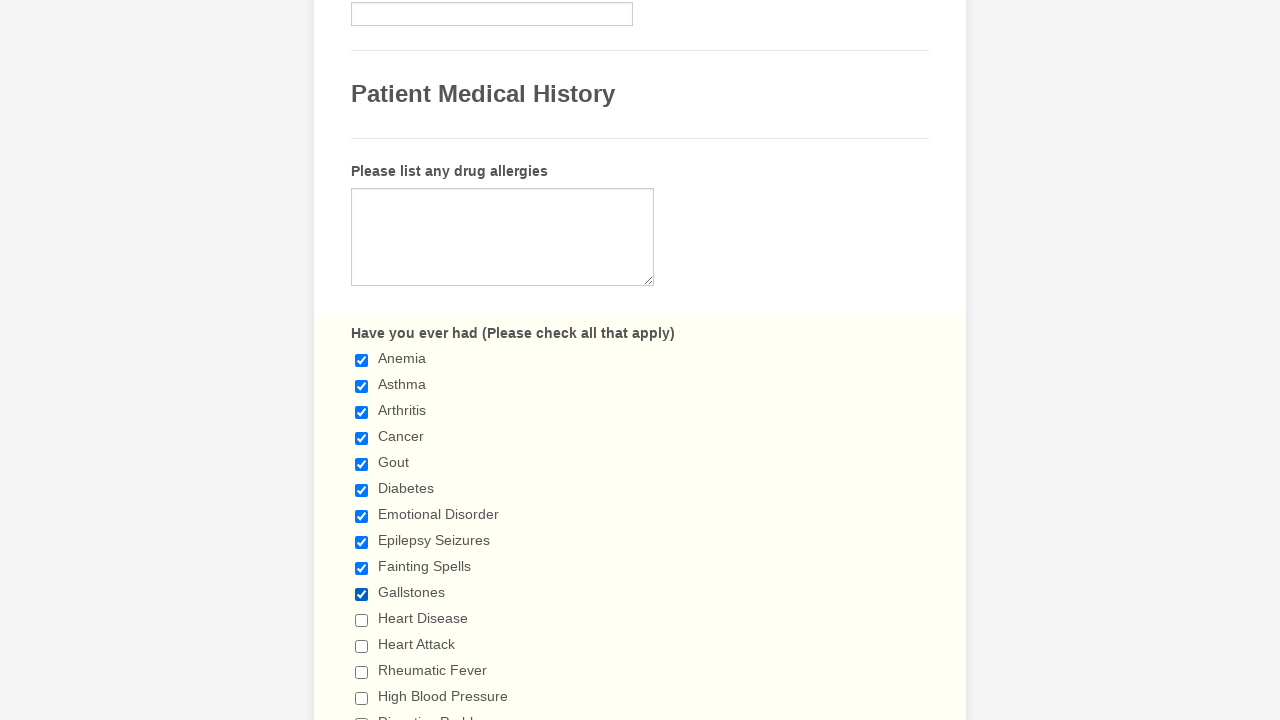

Clicked a checkbox to select it at (362, 620) on input.form-checkbox >> nth=10
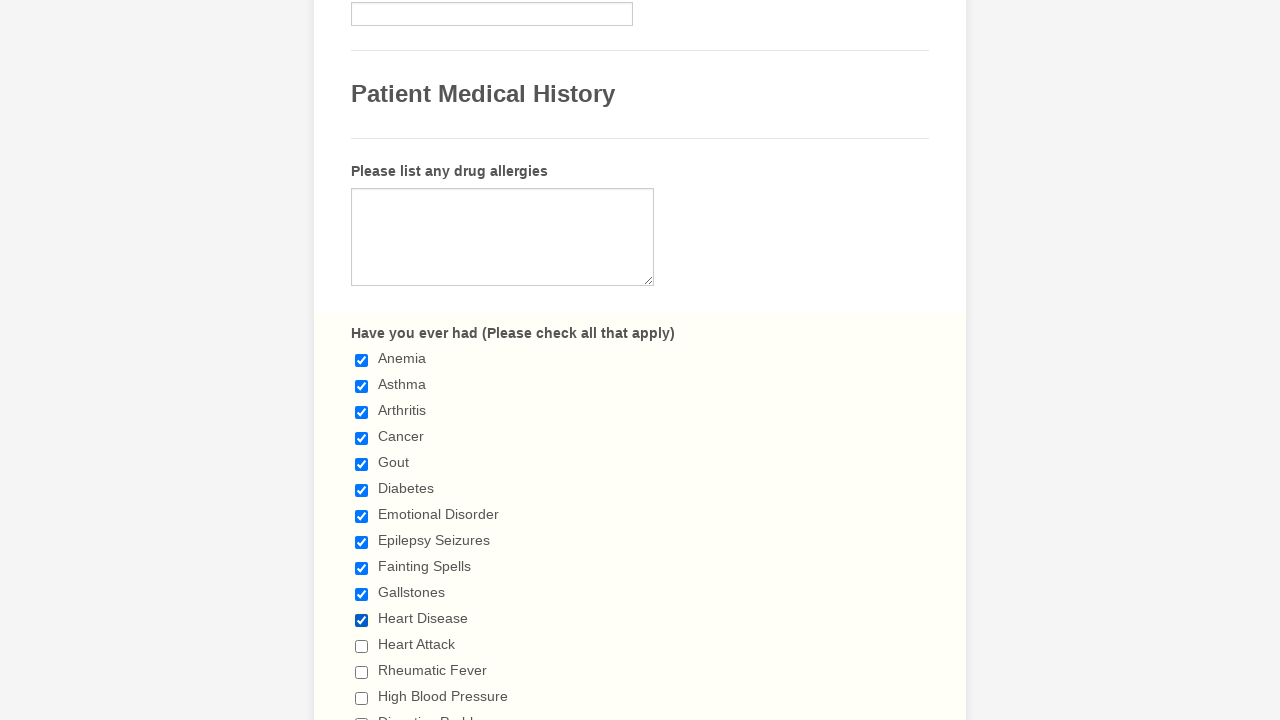

Clicked a checkbox to select it at (362, 646) on input.form-checkbox >> nth=11
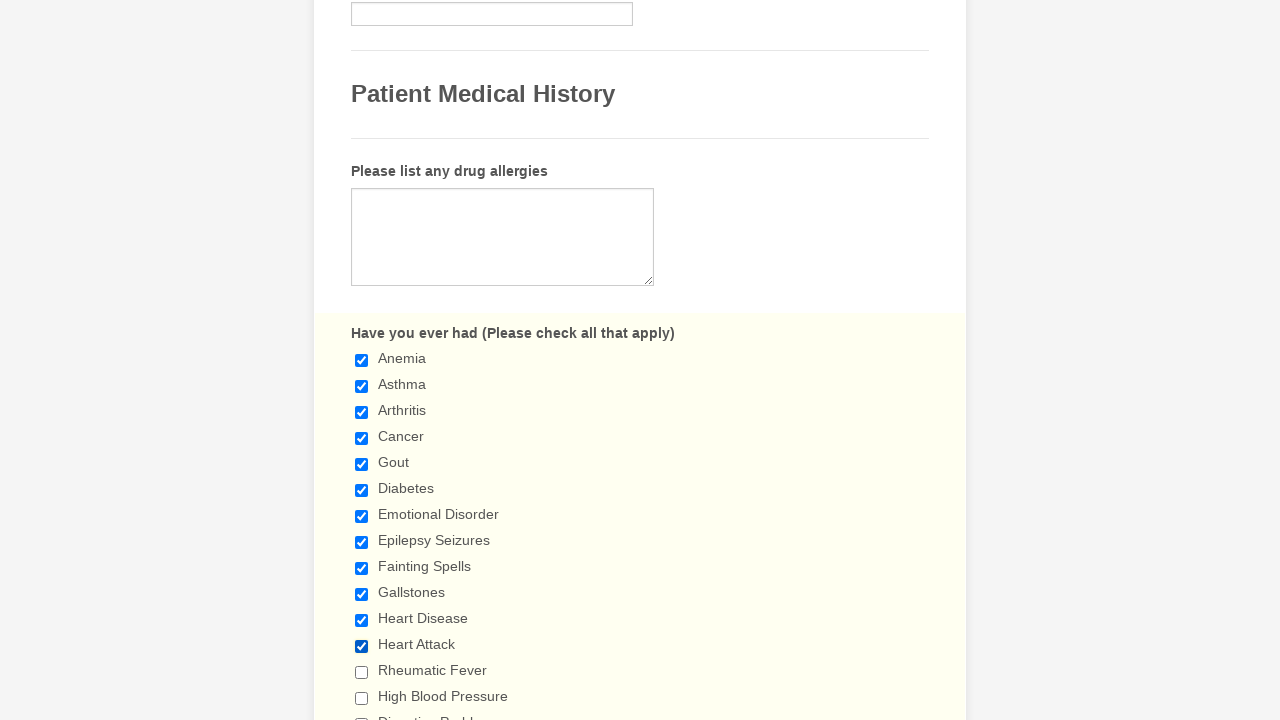

Clicked a checkbox to select it at (362, 672) on input.form-checkbox >> nth=12
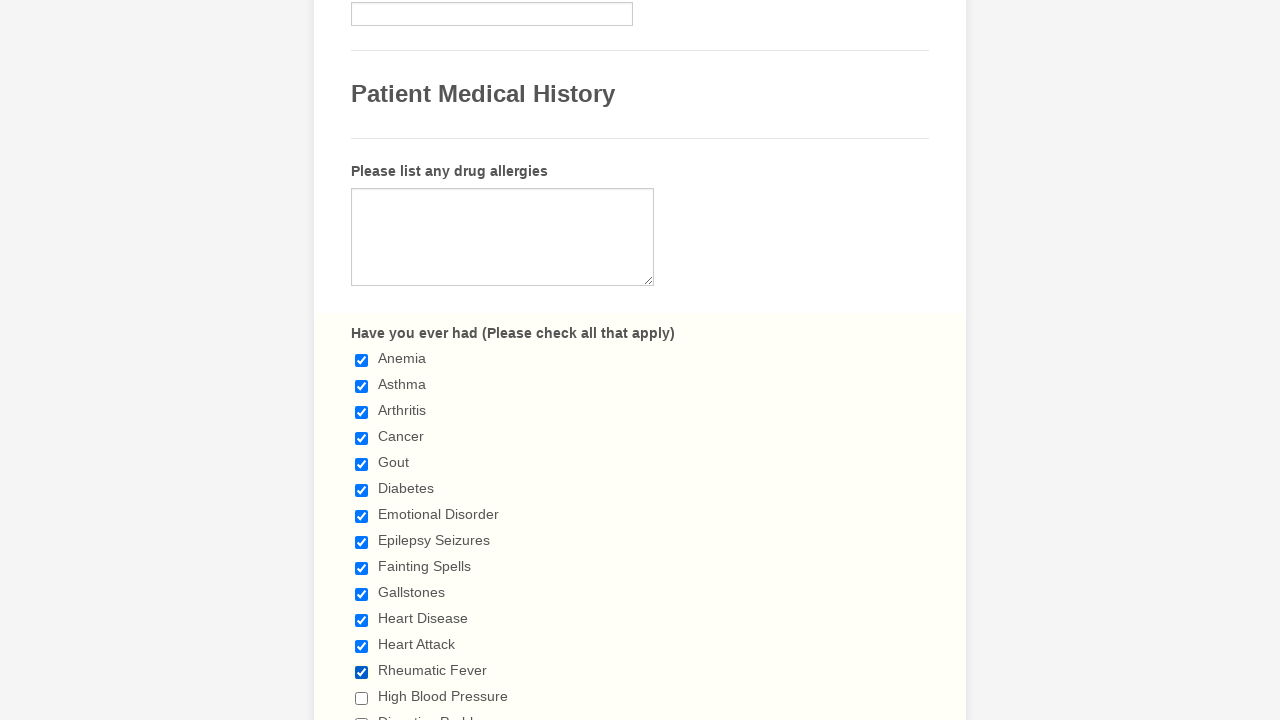

Clicked a checkbox to select it at (362, 698) on input.form-checkbox >> nth=13
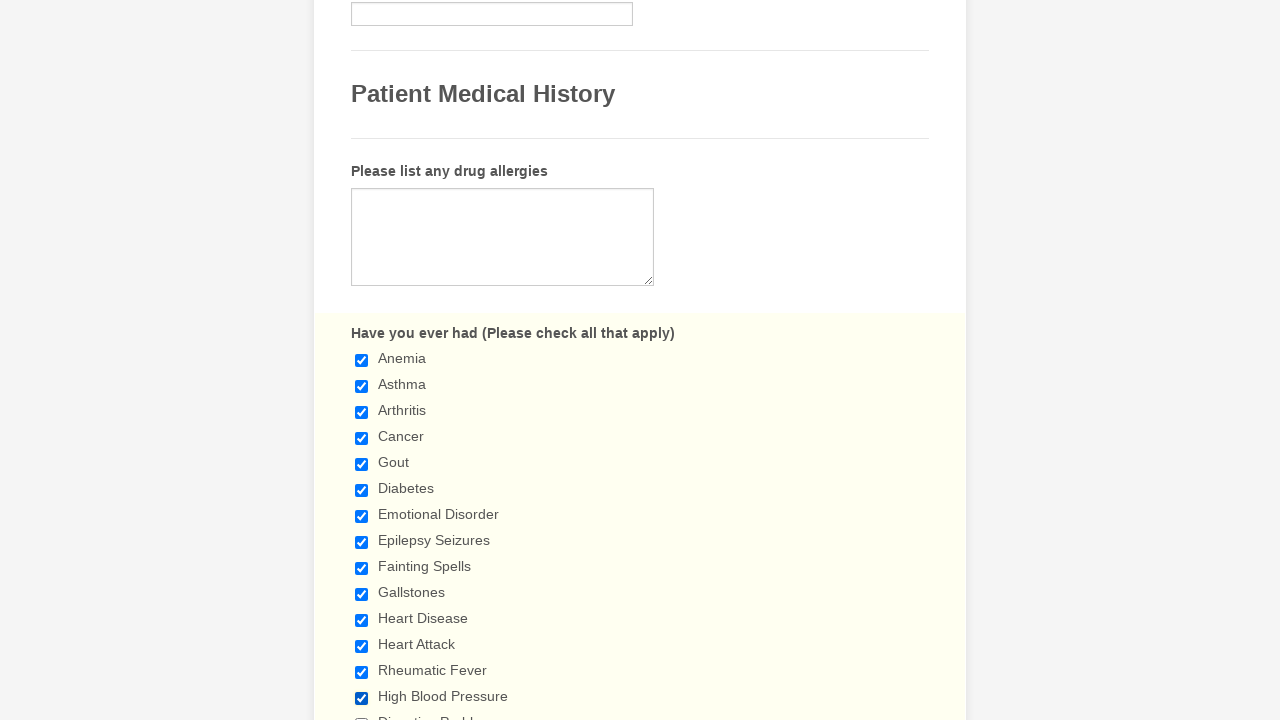

Clicked a checkbox to select it at (362, 714) on input.form-checkbox >> nth=14
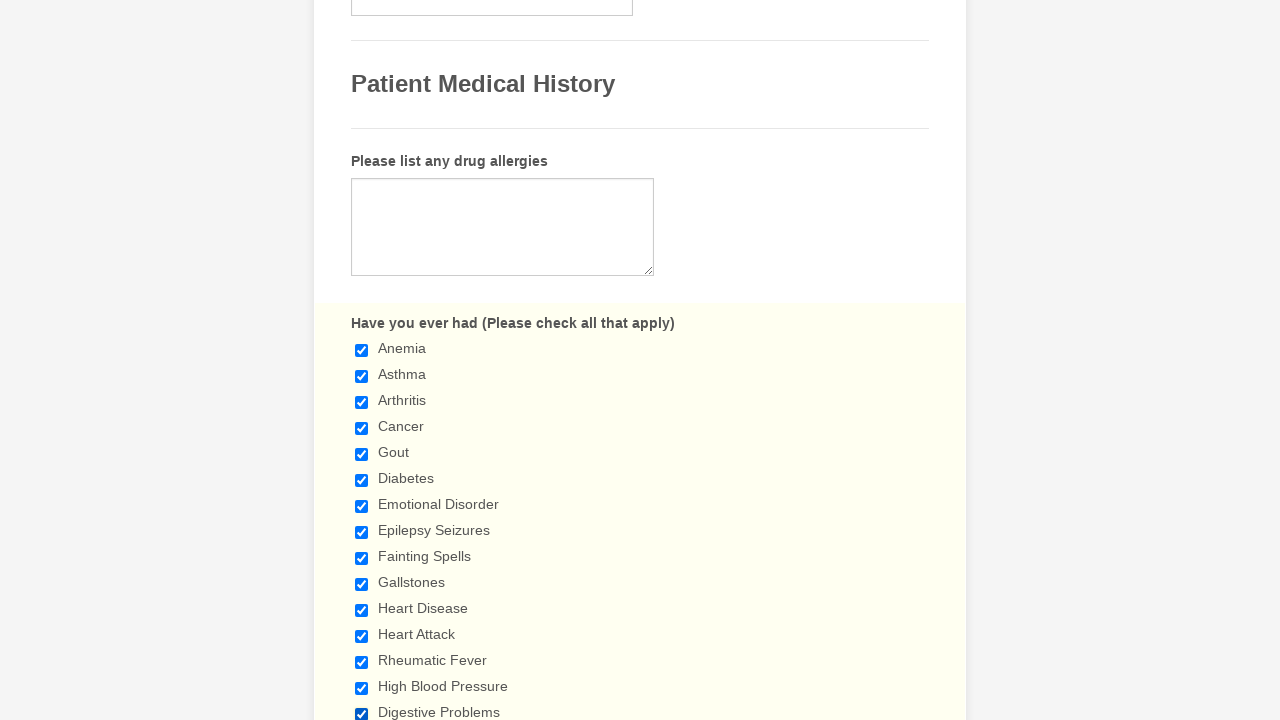

Clicked a checkbox to select it at (362, 360) on input.form-checkbox >> nth=15
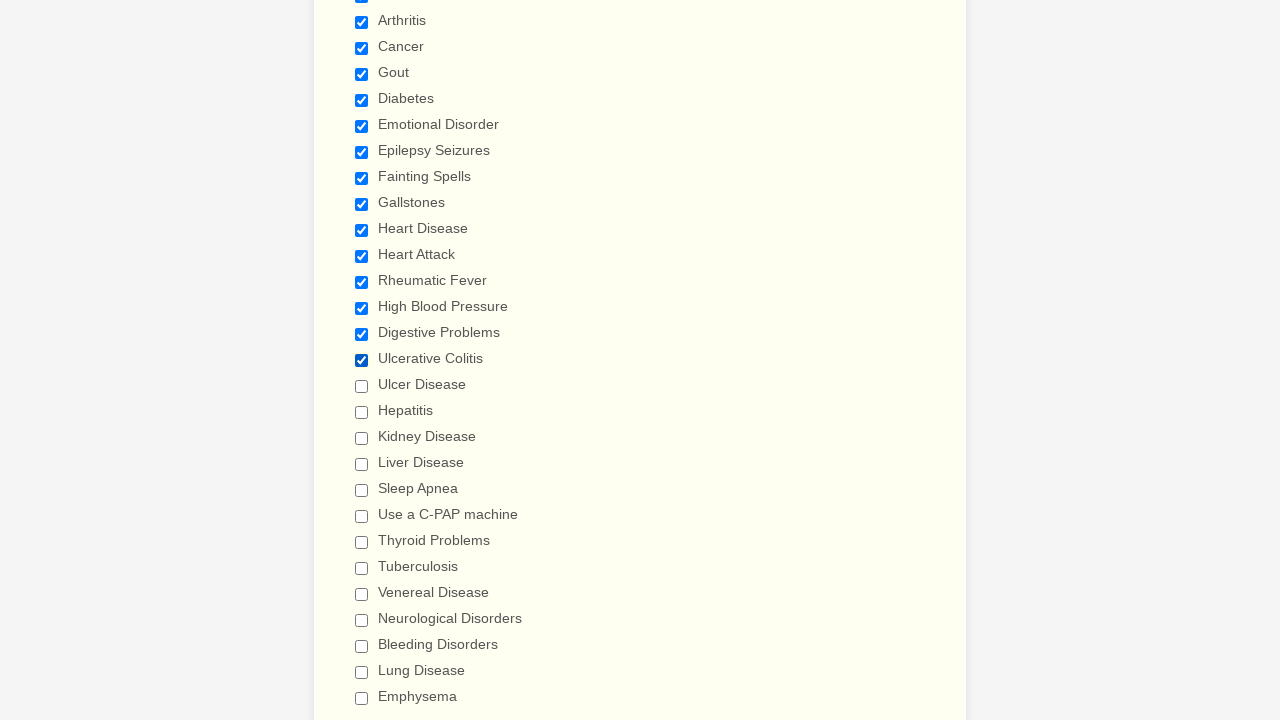

Clicked a checkbox to select it at (362, 386) on input.form-checkbox >> nth=16
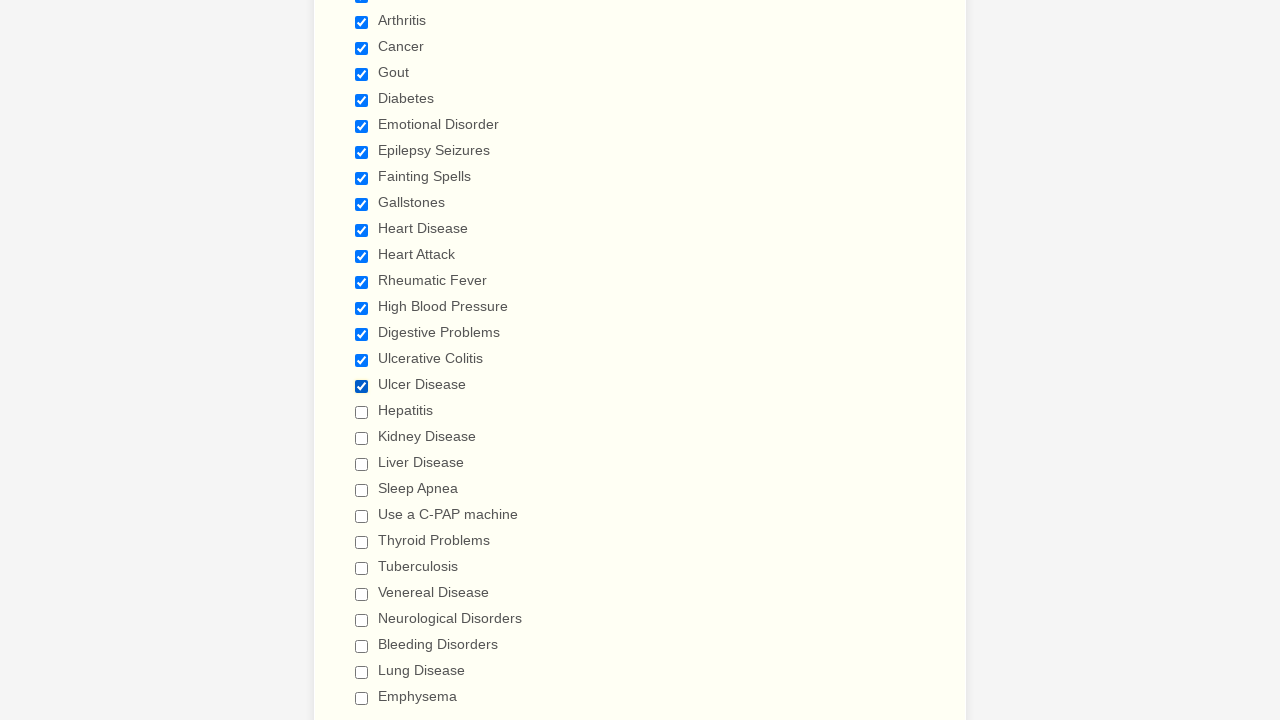

Clicked a checkbox to select it at (362, 412) on input.form-checkbox >> nth=17
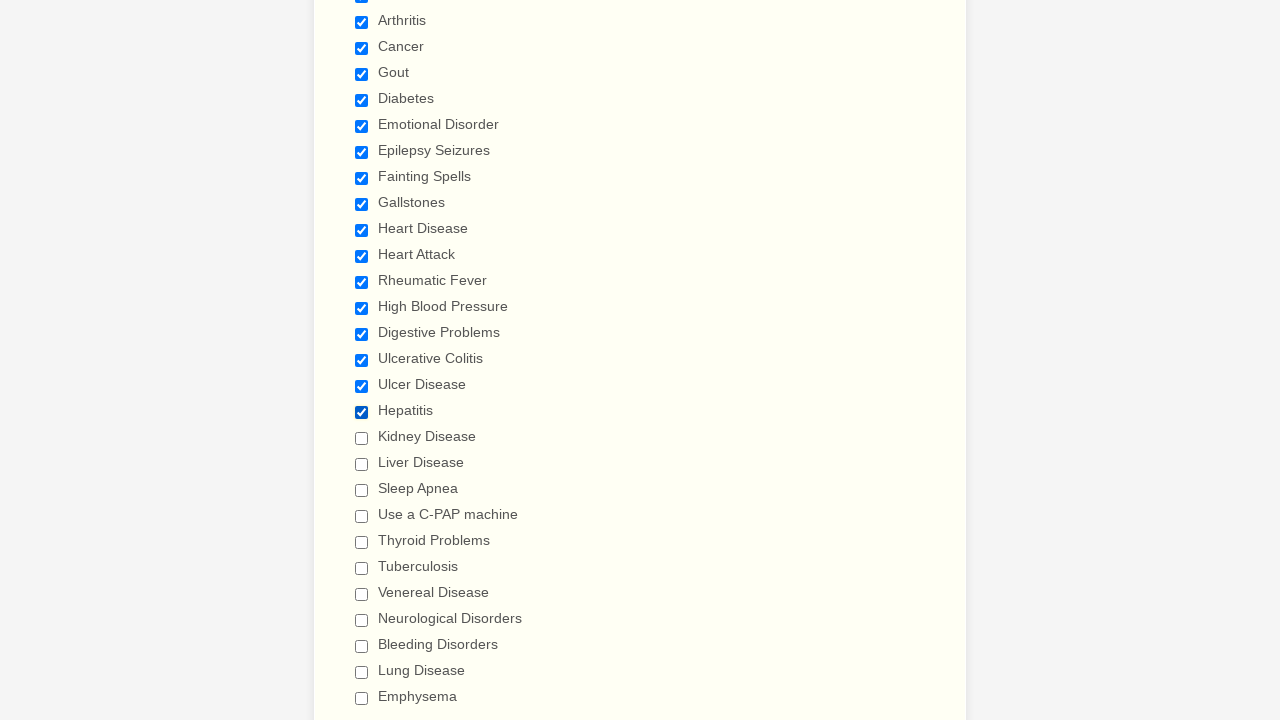

Clicked a checkbox to select it at (362, 438) on input.form-checkbox >> nth=18
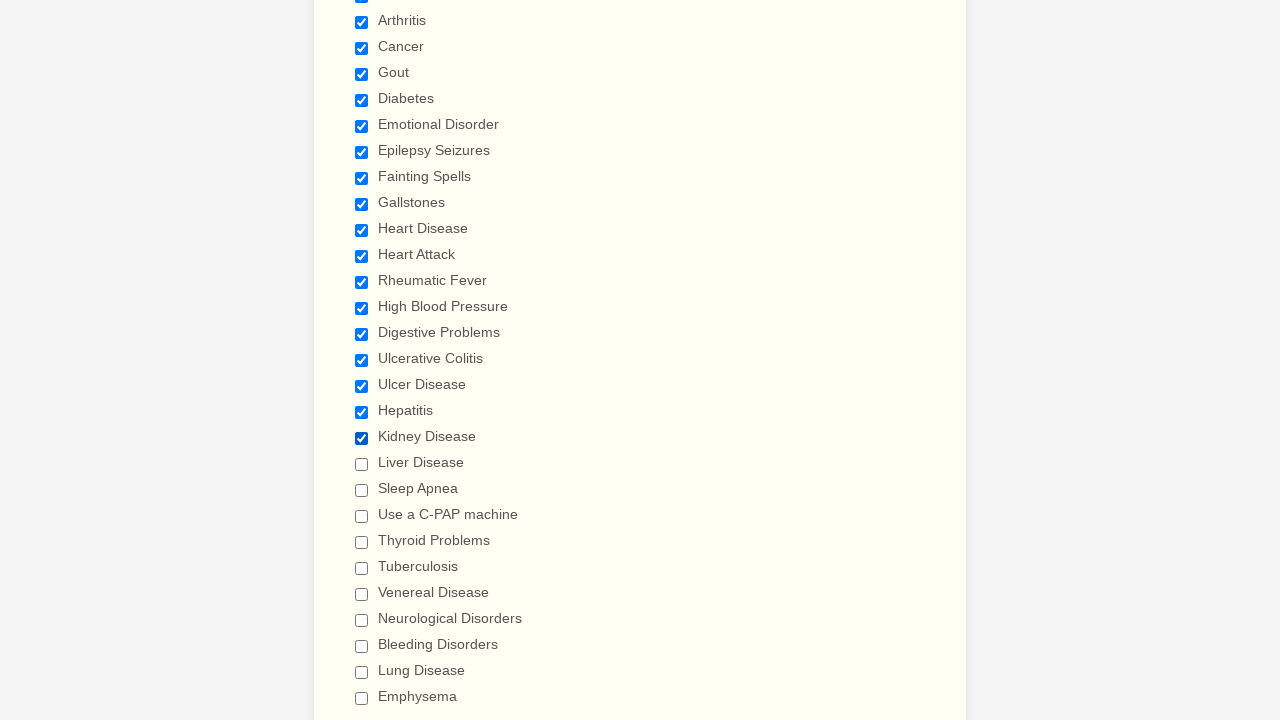

Clicked a checkbox to select it at (362, 464) on input.form-checkbox >> nth=19
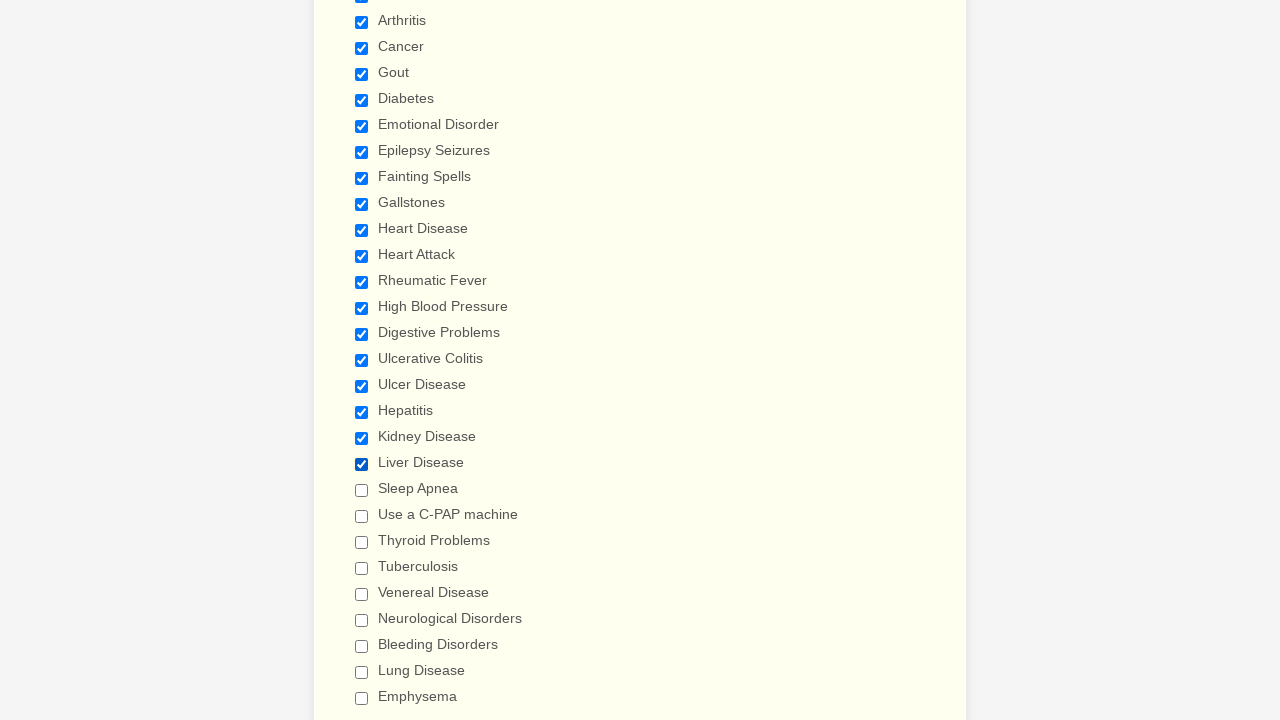

Clicked a checkbox to select it at (362, 490) on input.form-checkbox >> nth=20
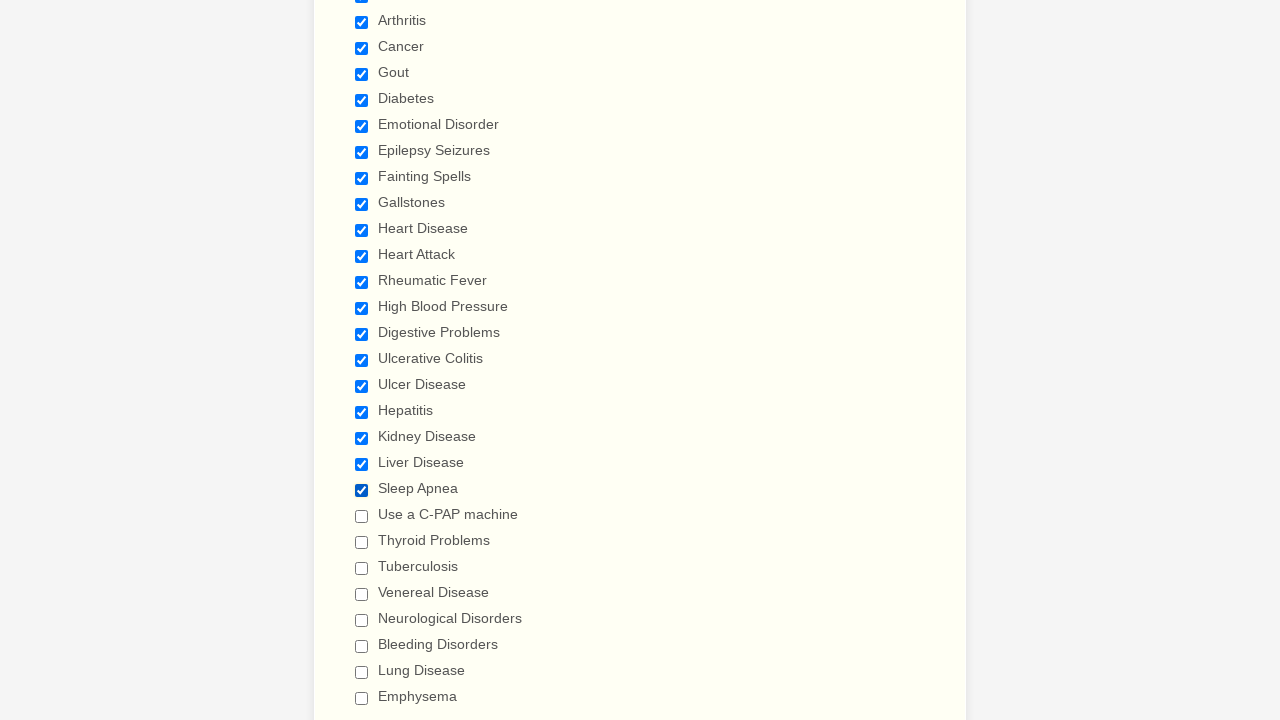

Clicked a checkbox to select it at (362, 516) on input.form-checkbox >> nth=21
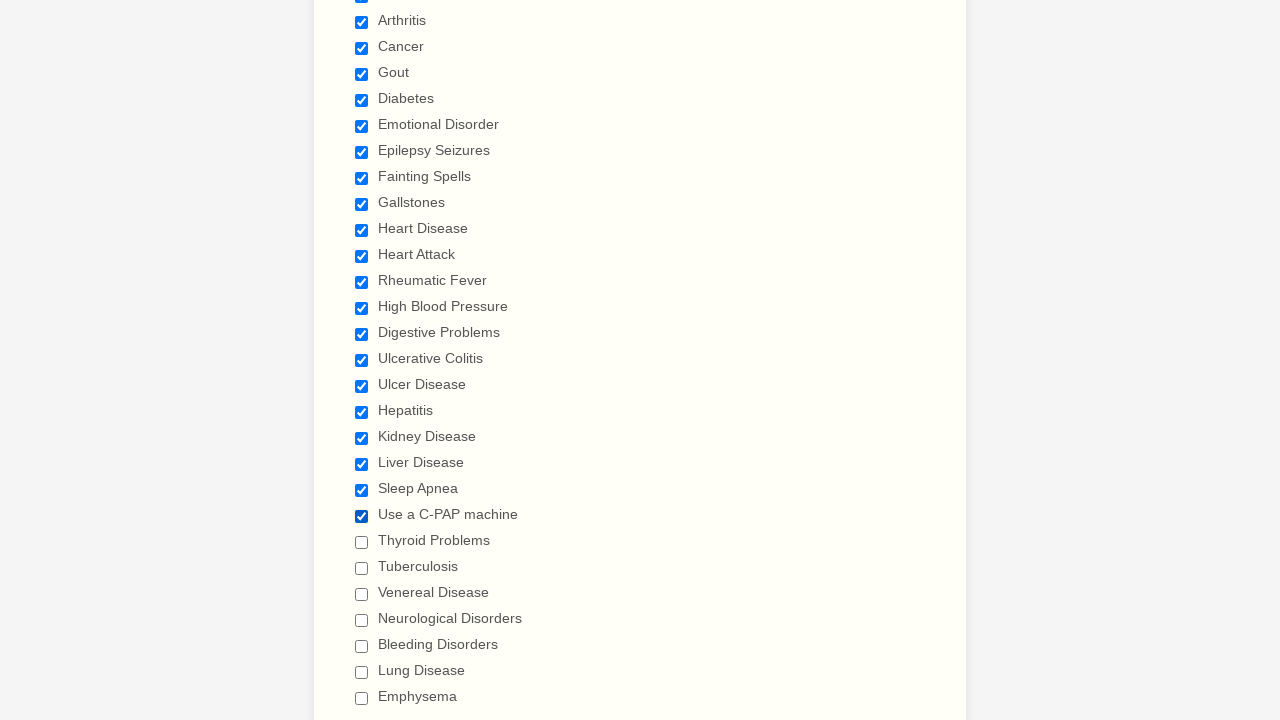

Clicked a checkbox to select it at (362, 542) on input.form-checkbox >> nth=22
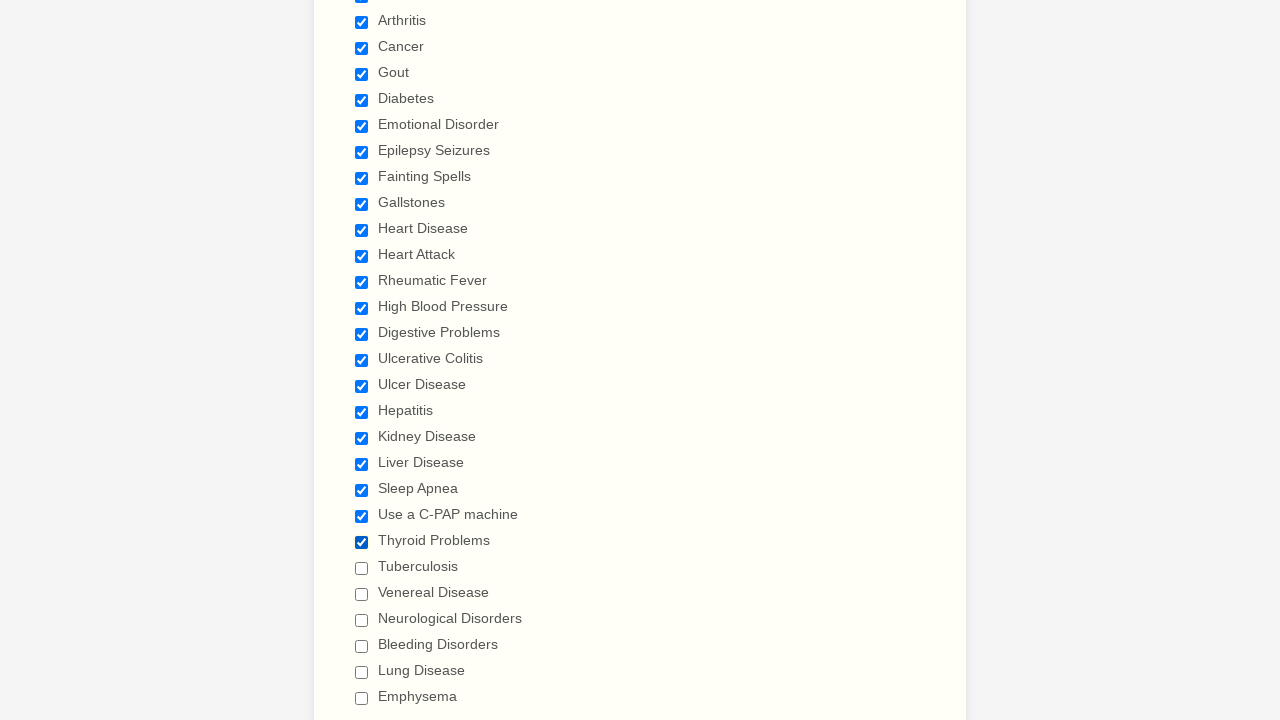

Clicked a checkbox to select it at (362, 568) on input.form-checkbox >> nth=23
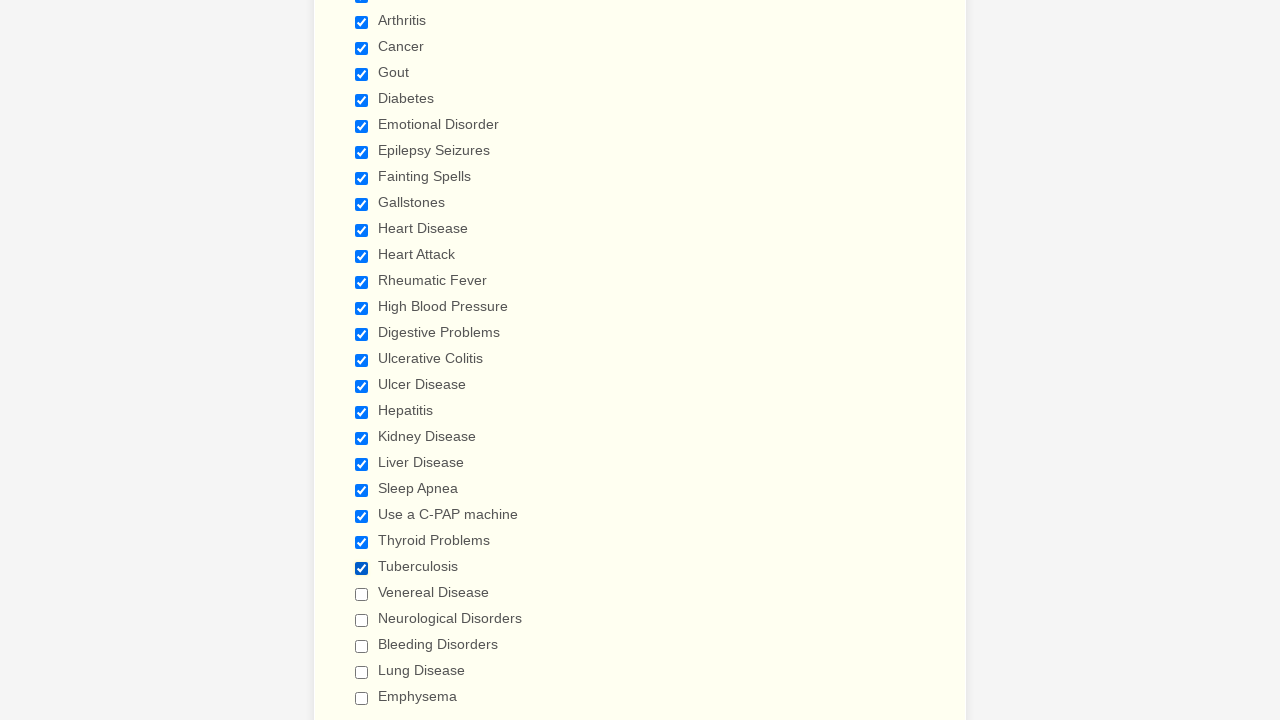

Clicked a checkbox to select it at (362, 594) on input.form-checkbox >> nth=24
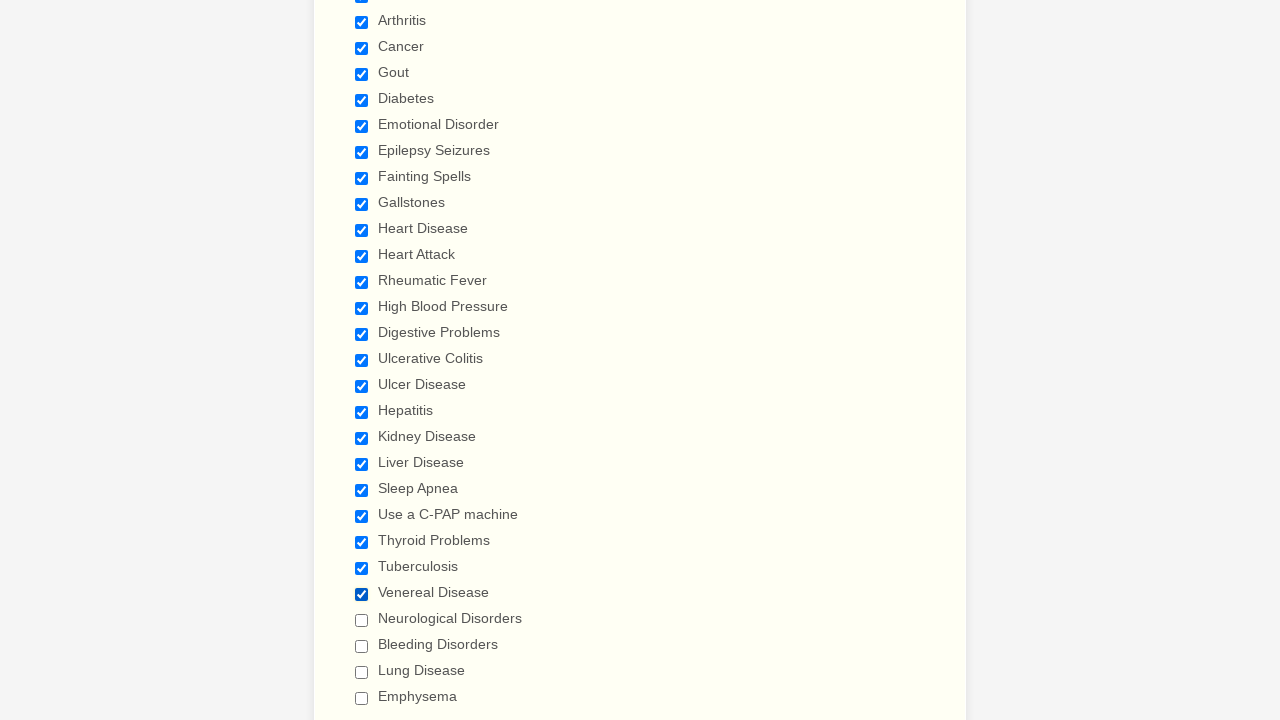

Clicked a checkbox to select it at (362, 620) on input.form-checkbox >> nth=25
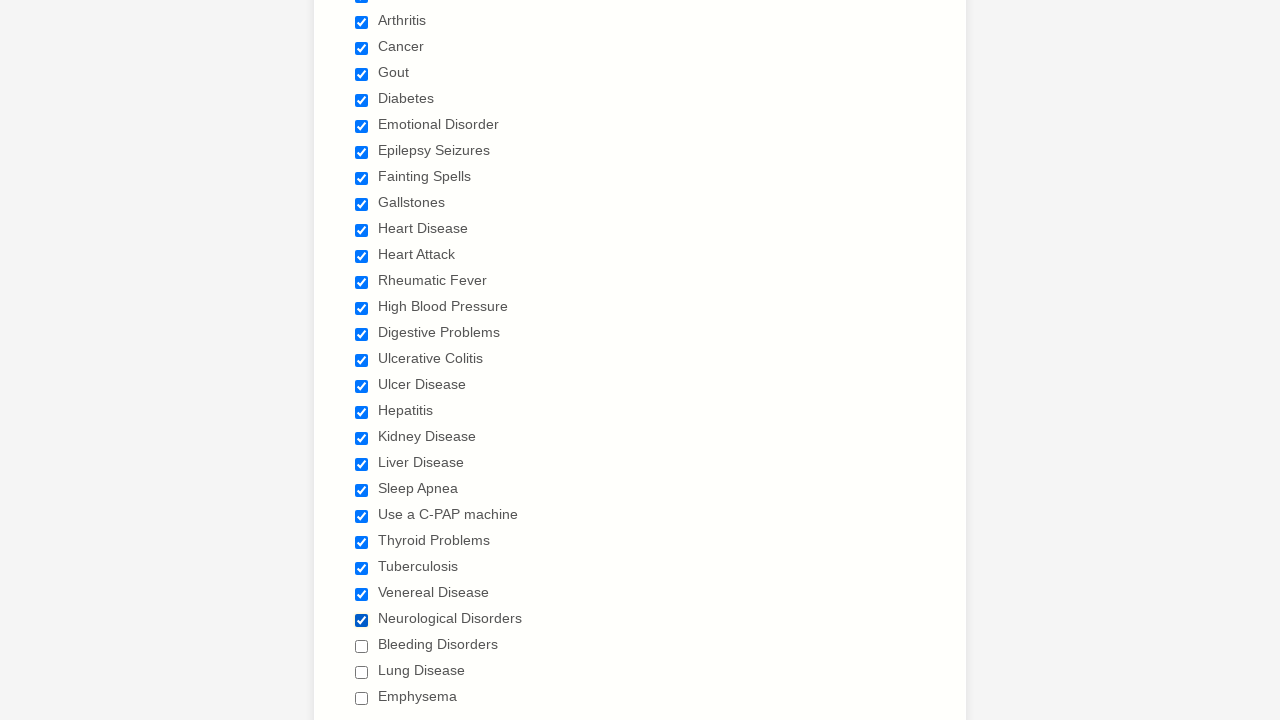

Clicked a checkbox to select it at (362, 646) on input.form-checkbox >> nth=26
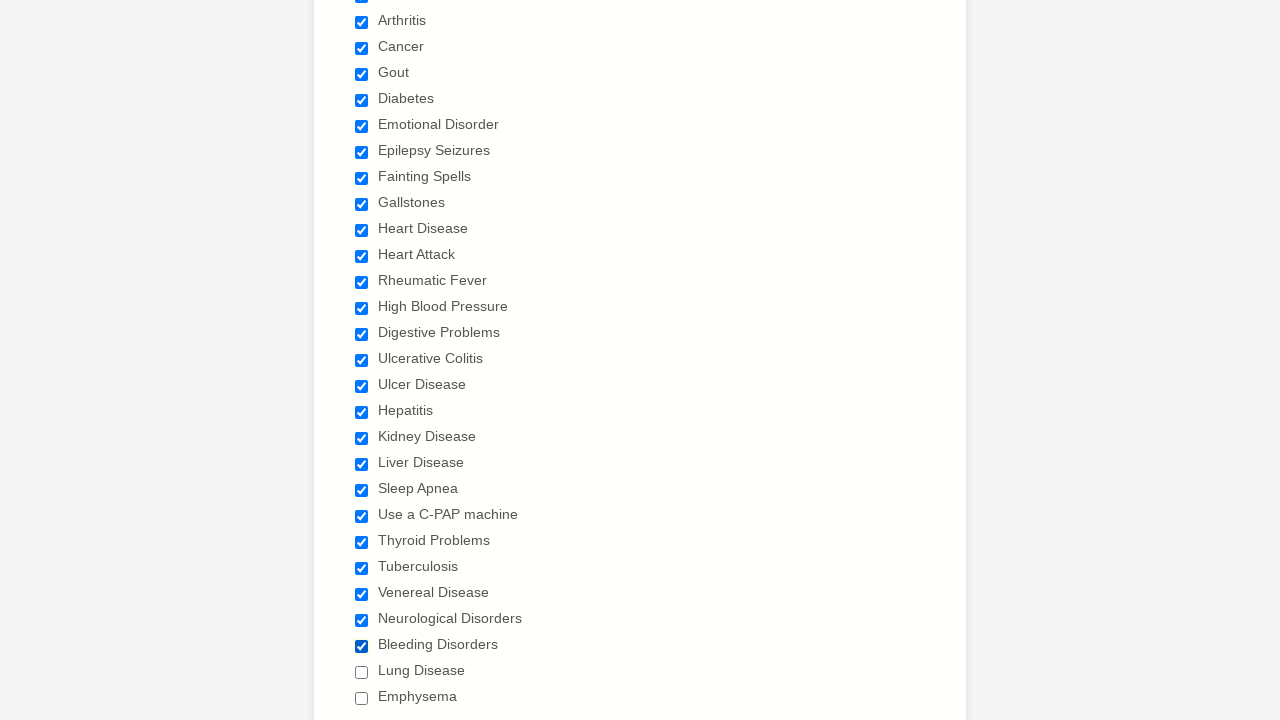

Clicked a checkbox to select it at (362, 672) on input.form-checkbox >> nth=27
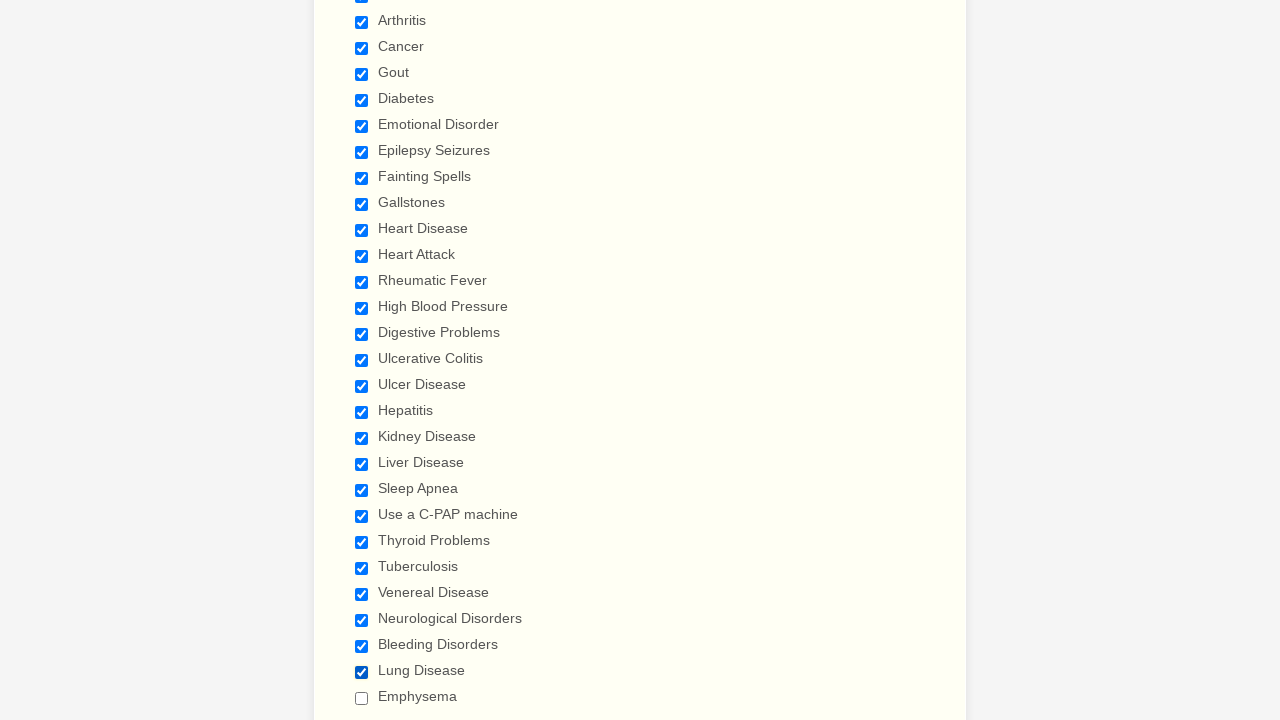

Clicked a checkbox to select it at (362, 698) on input.form-checkbox >> nth=28
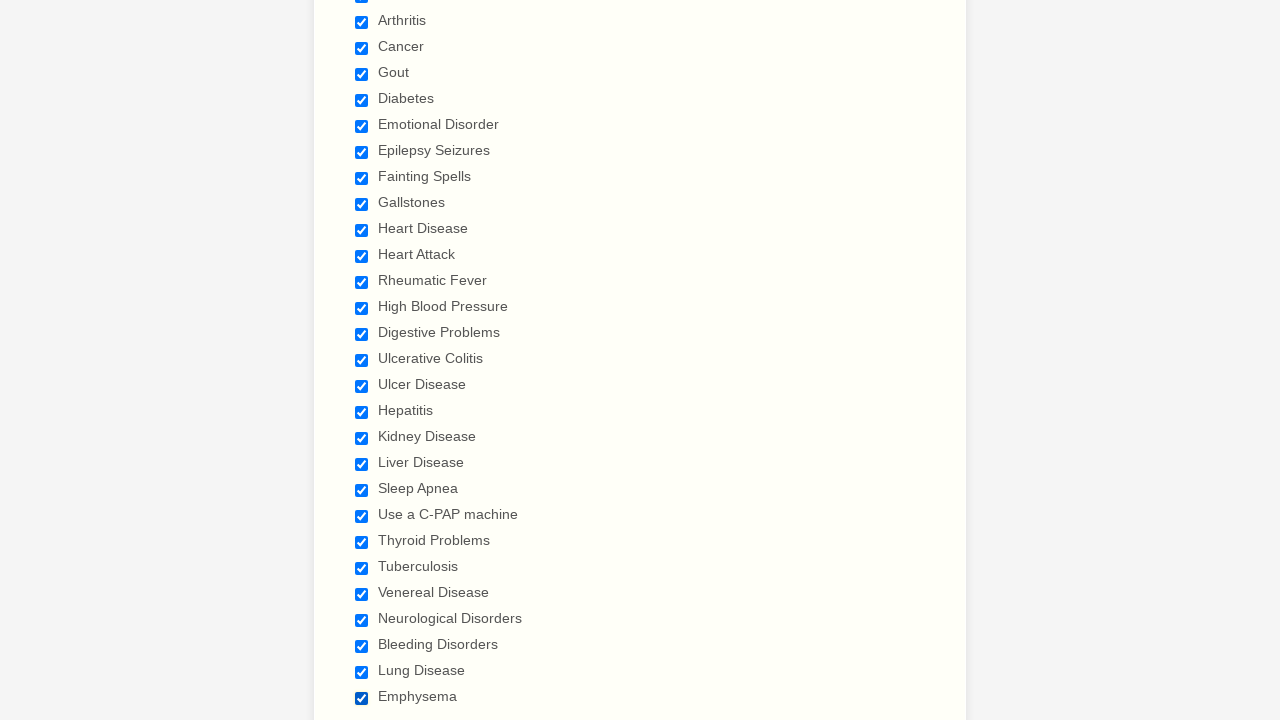

Verified checkbox is selected
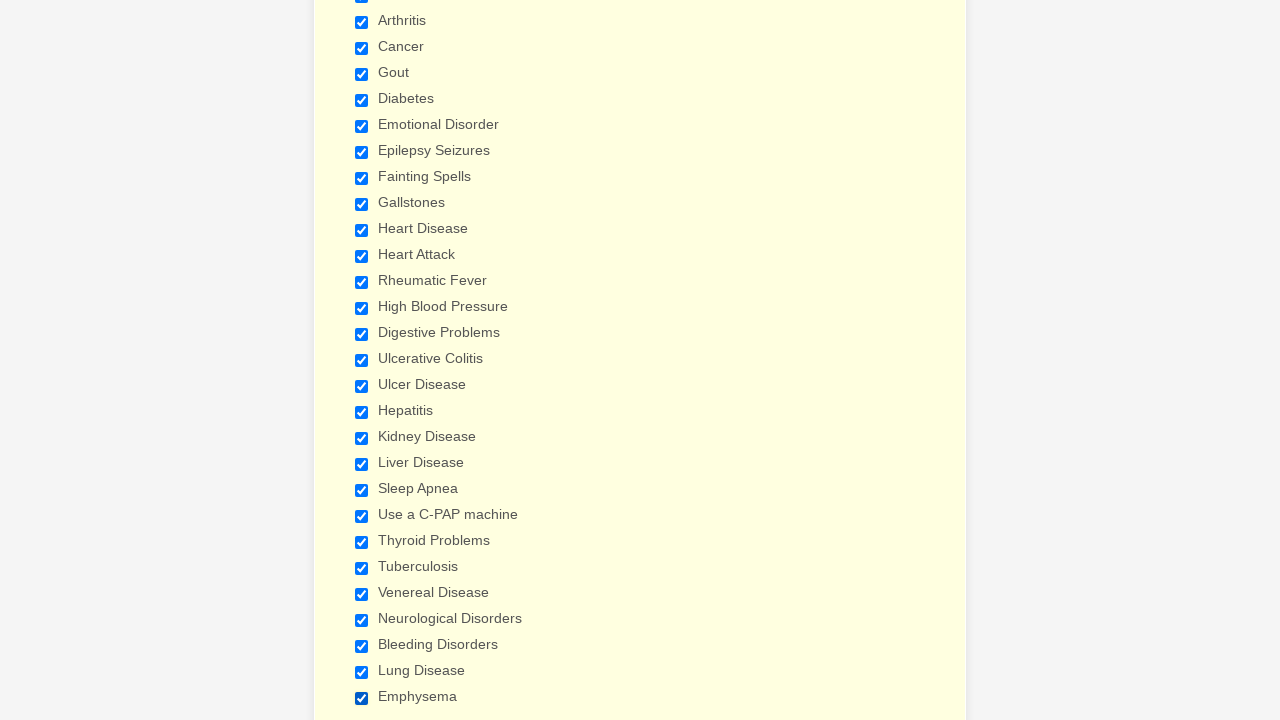

Verified checkbox is selected
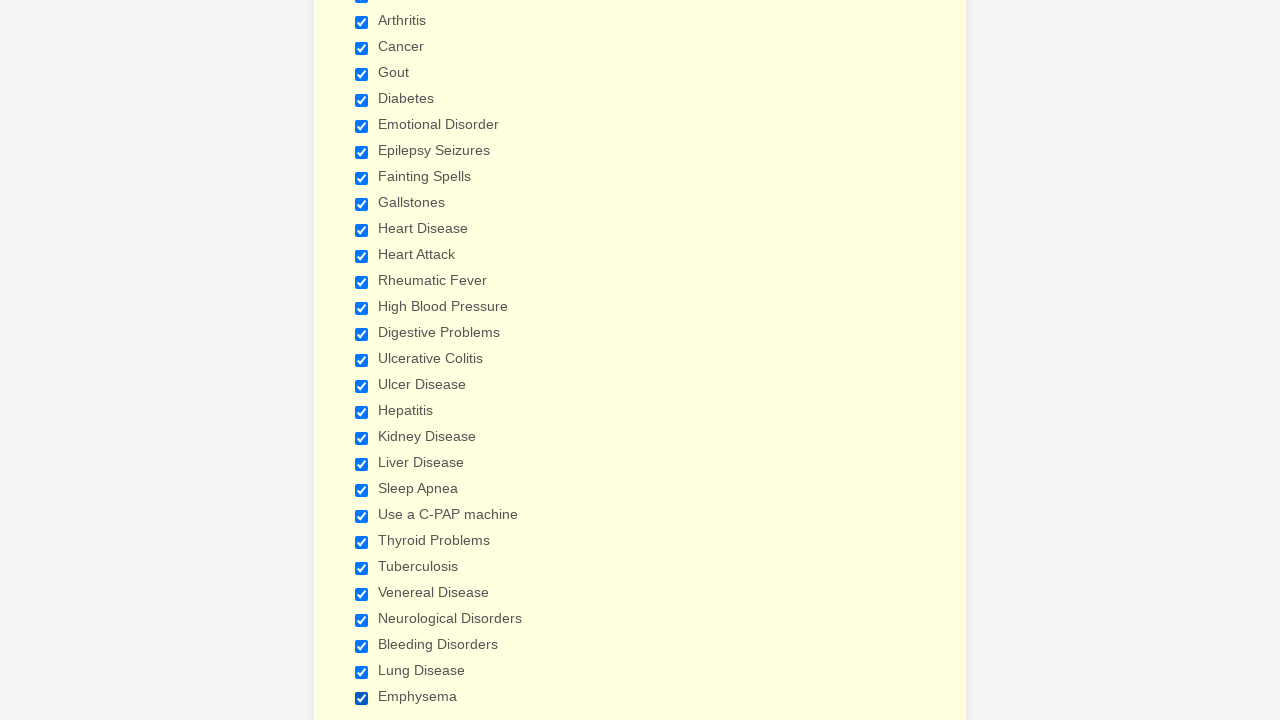

Verified checkbox is selected
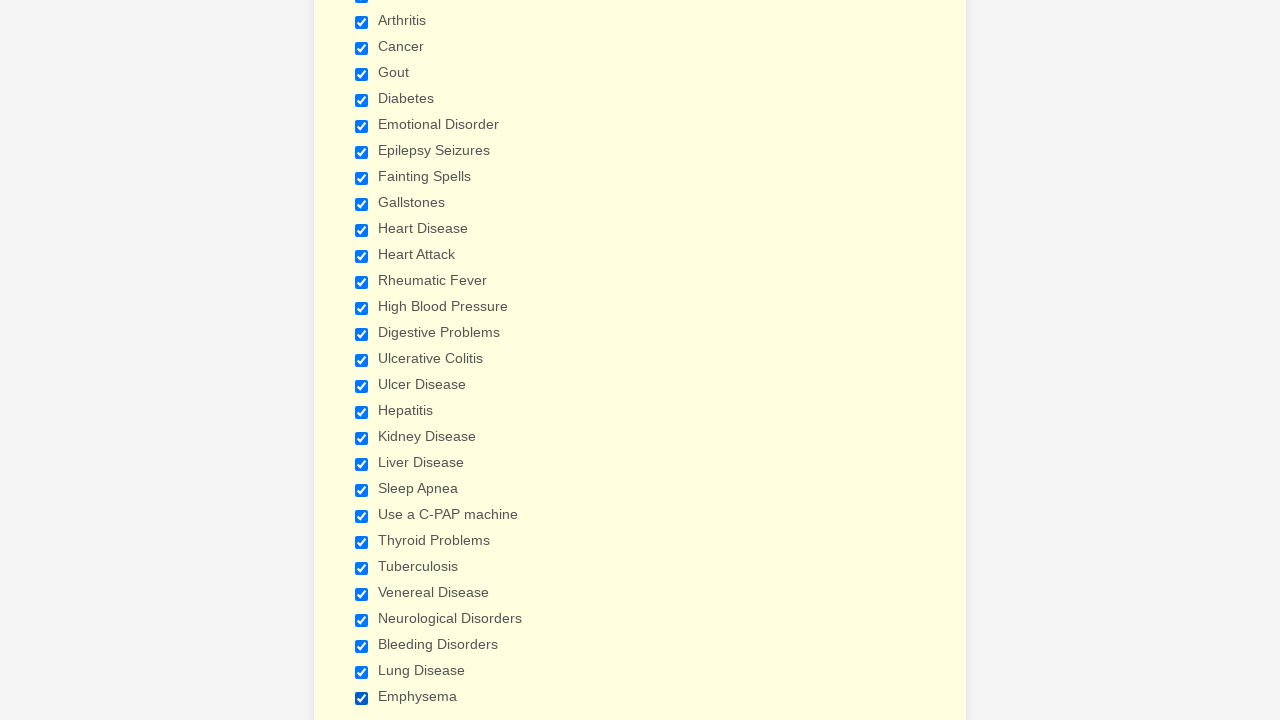

Verified checkbox is selected
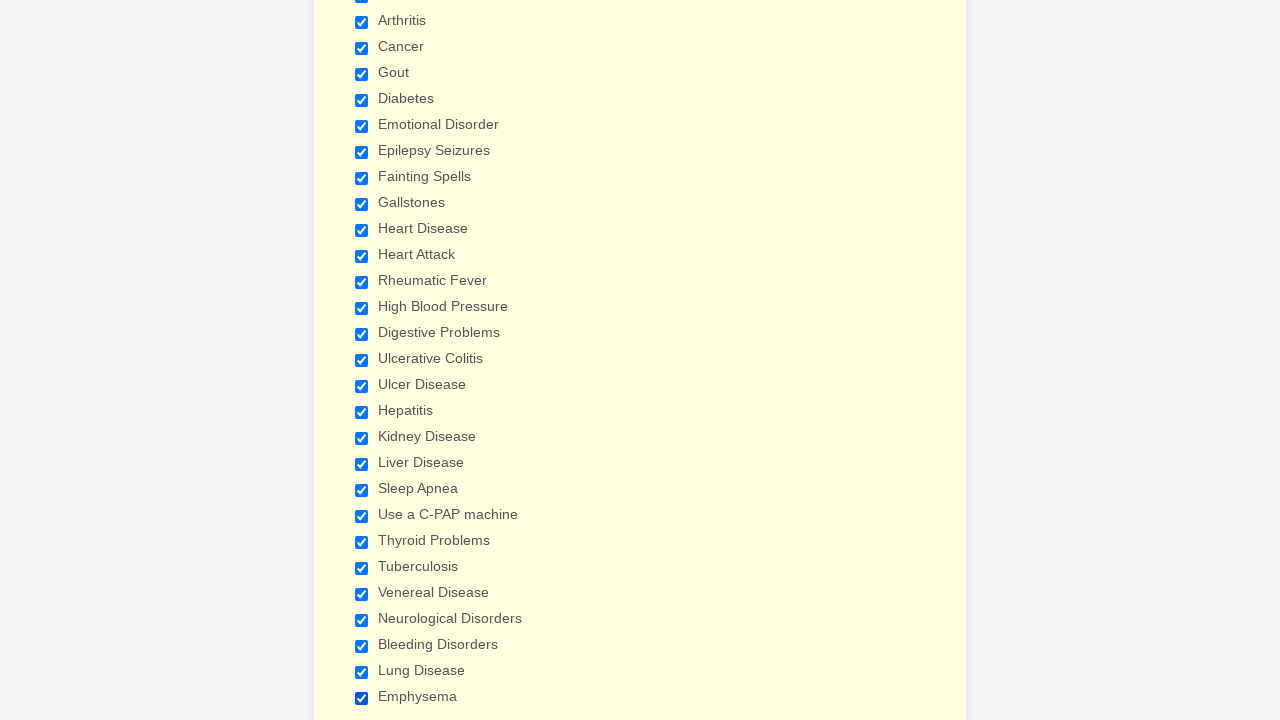

Verified checkbox is selected
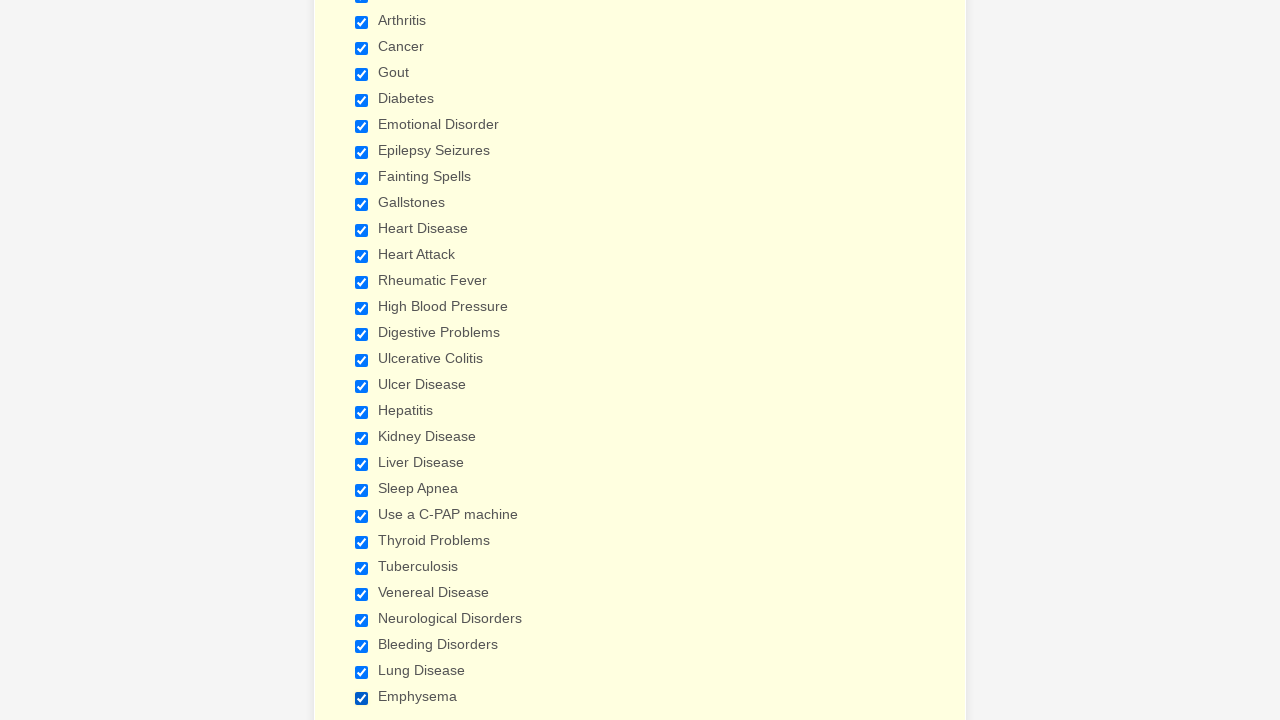

Verified checkbox is selected
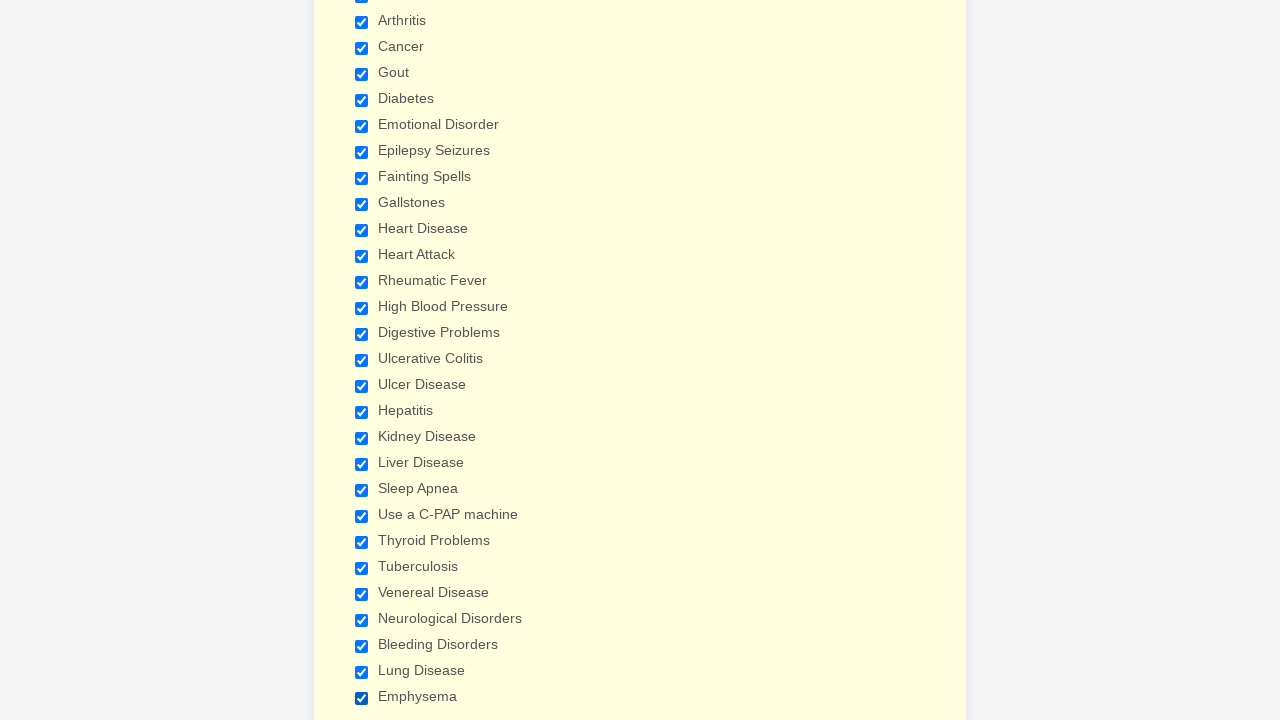

Verified checkbox is selected
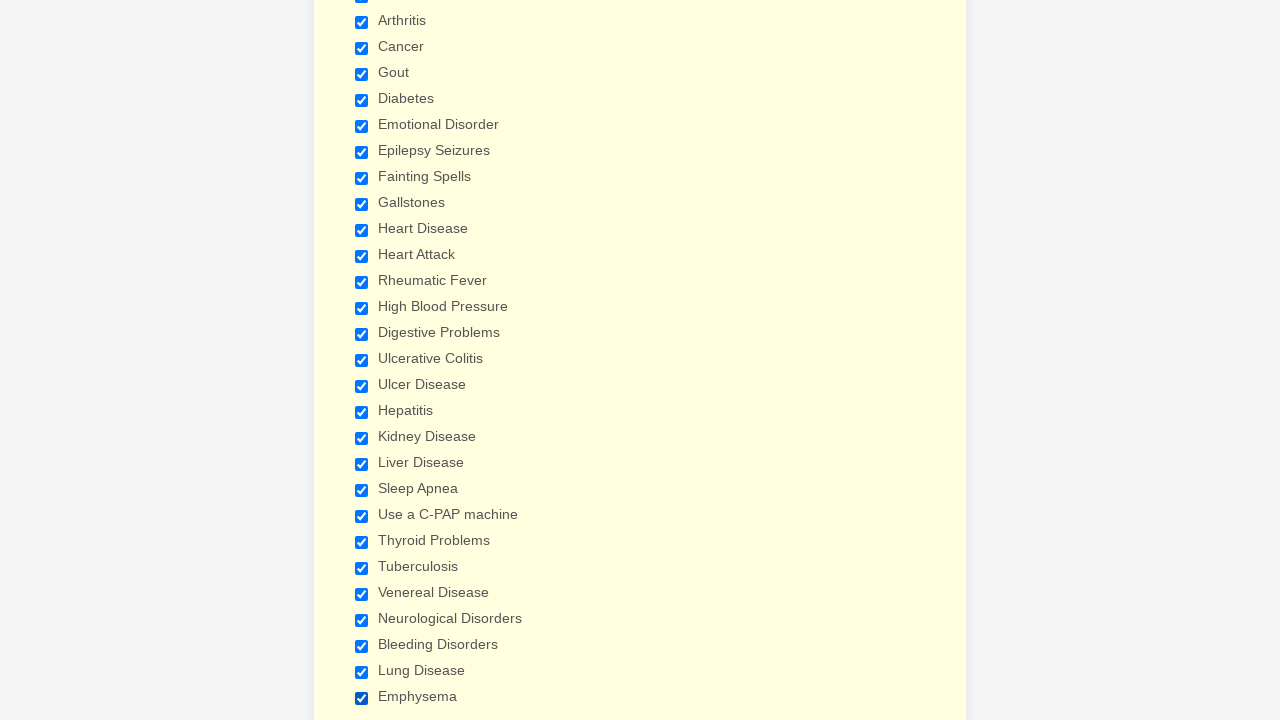

Verified checkbox is selected
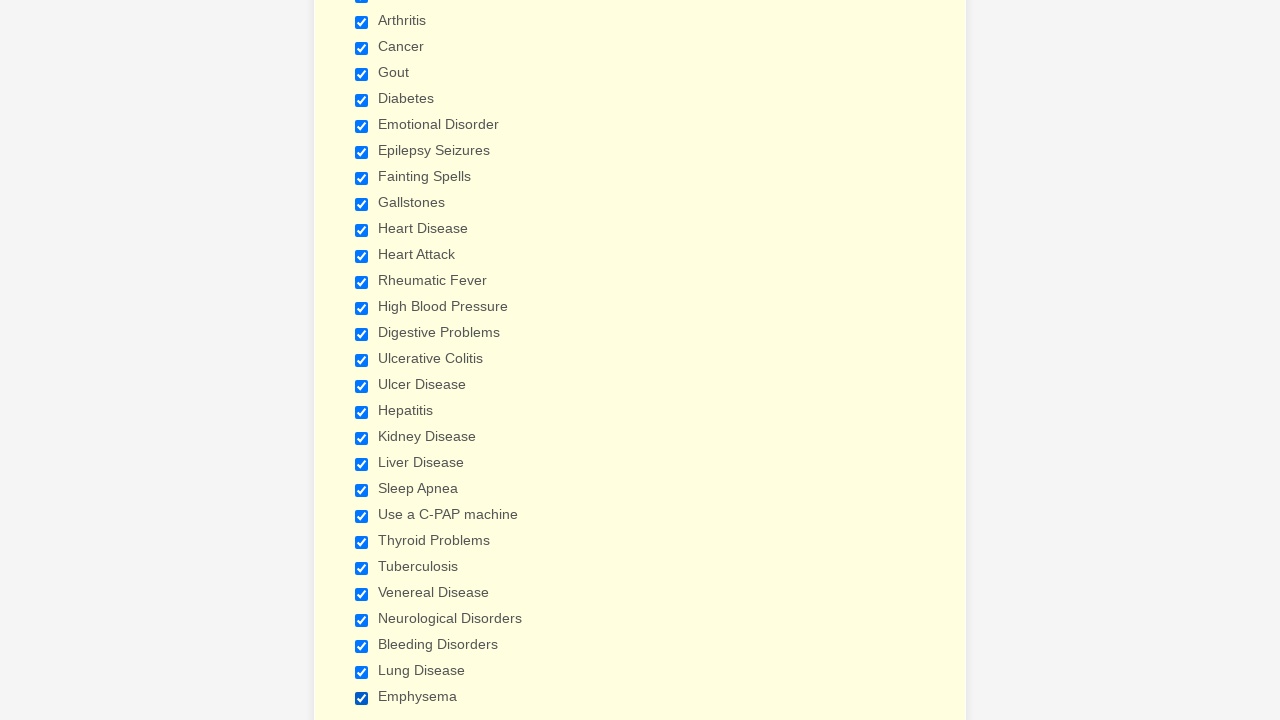

Verified checkbox is selected
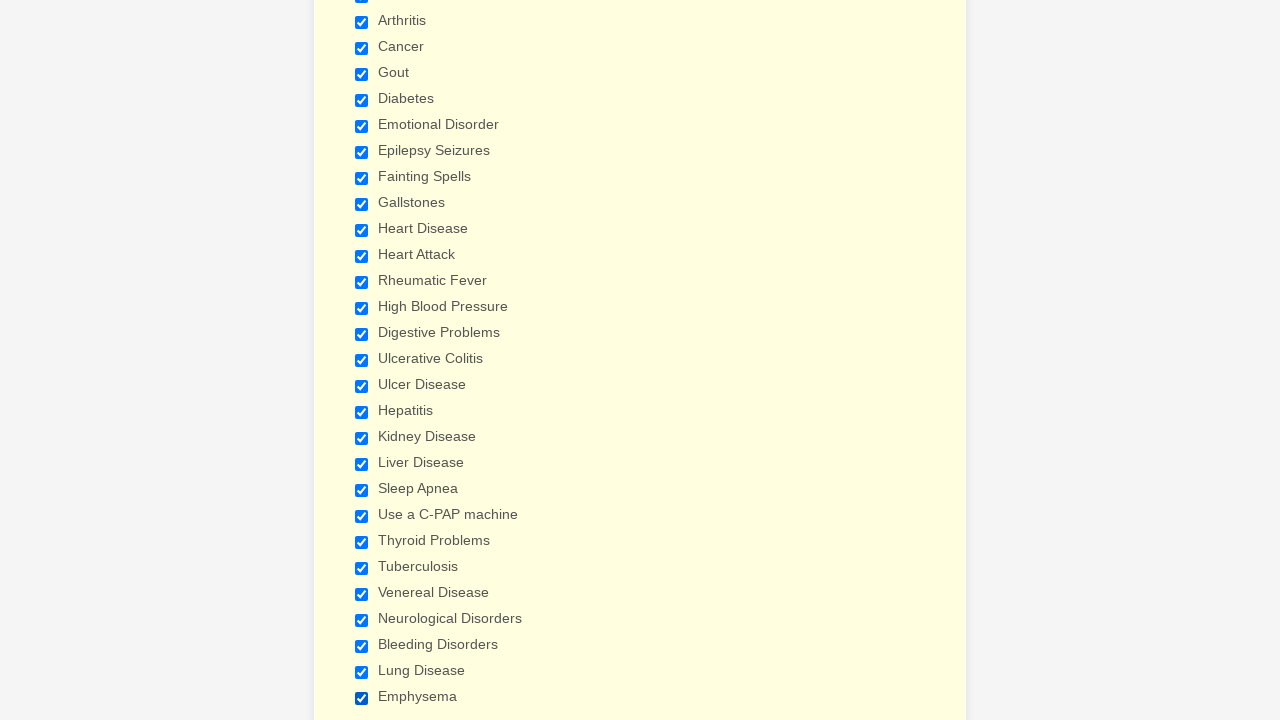

Verified checkbox is selected
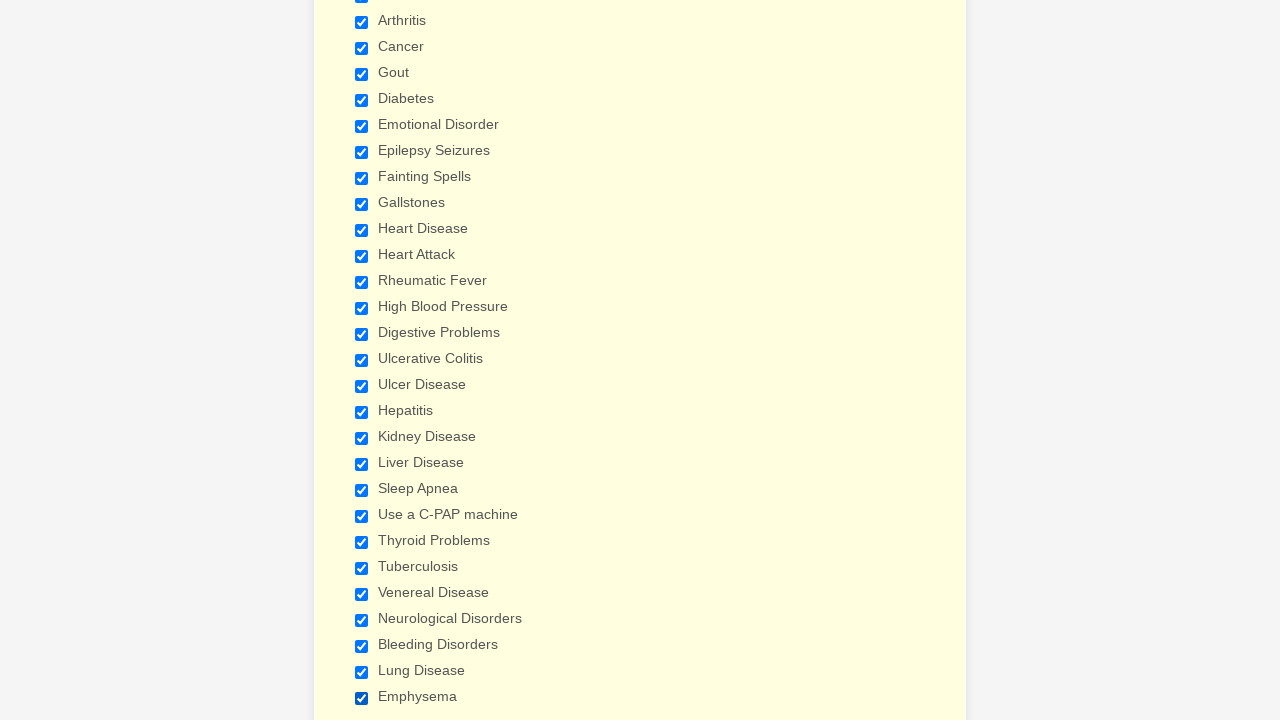

Verified checkbox is selected
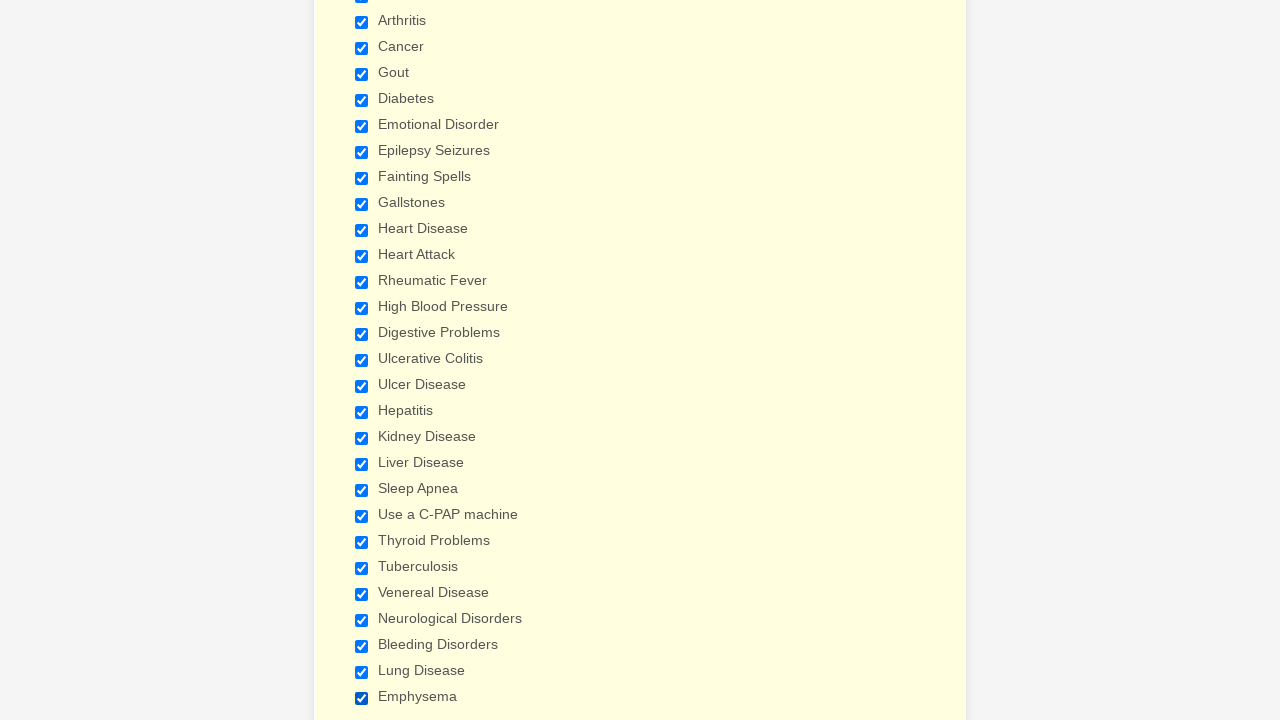

Verified checkbox is selected
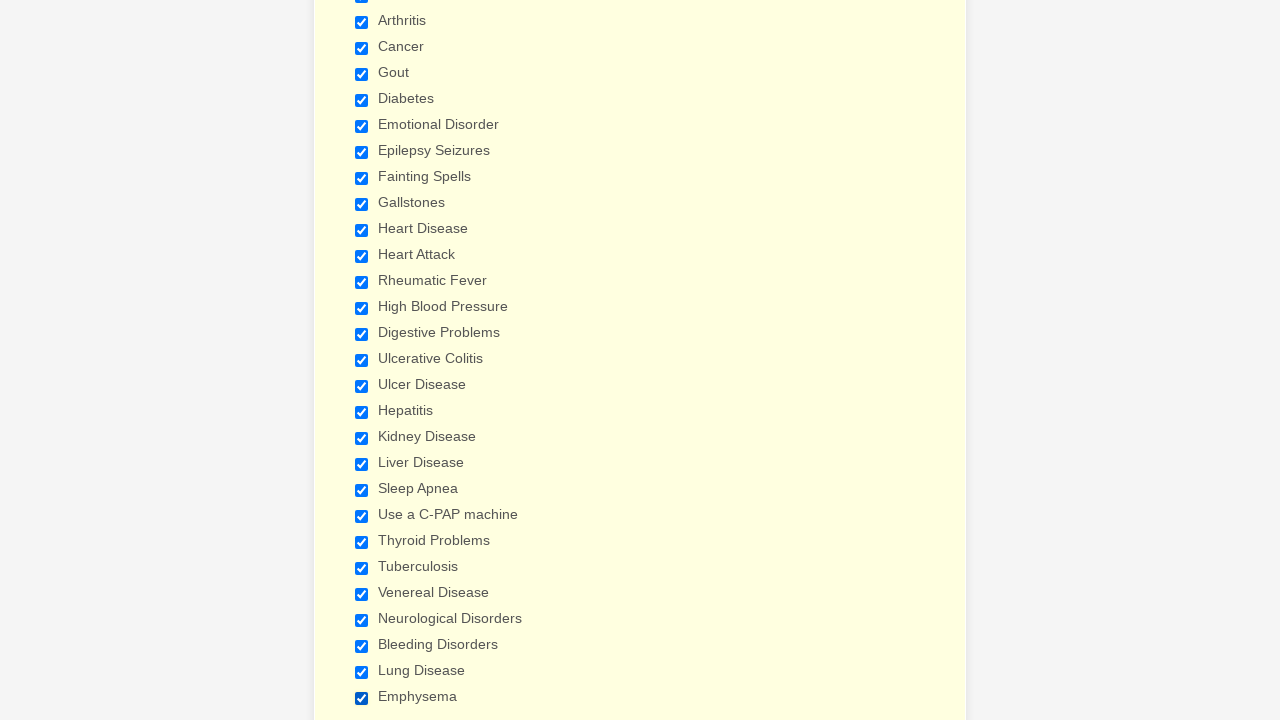

Verified checkbox is selected
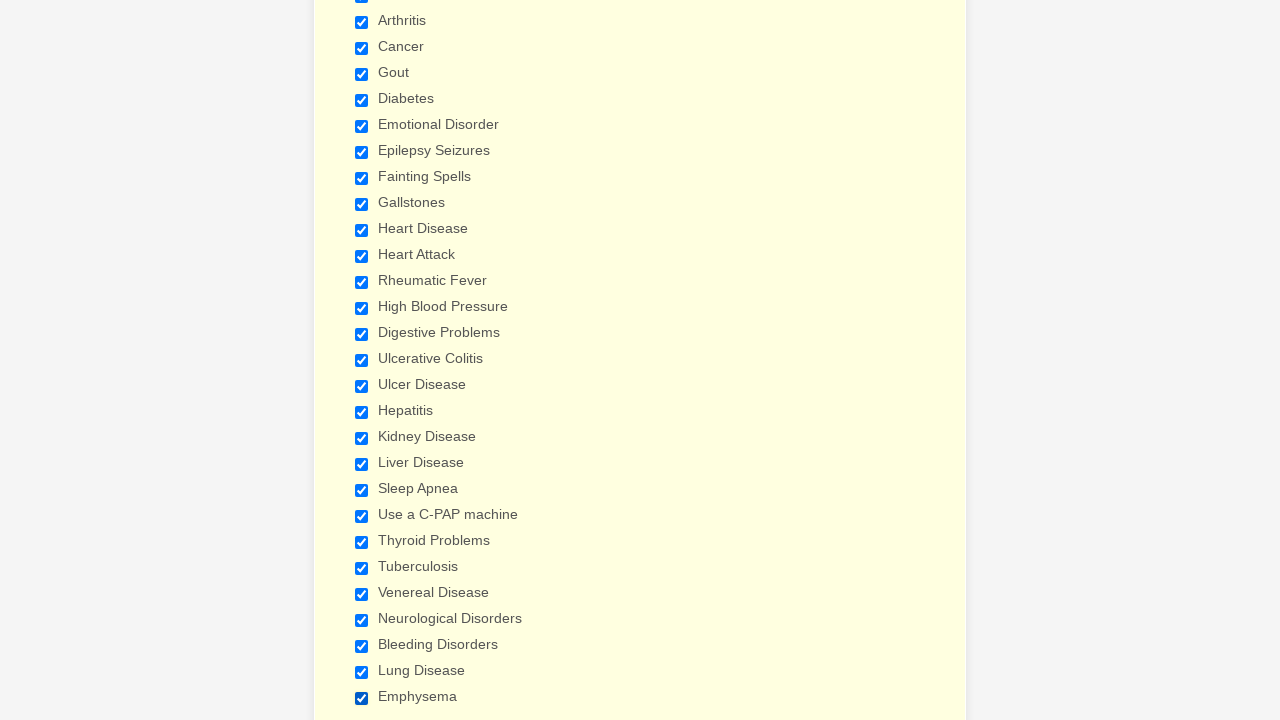

Verified checkbox is selected
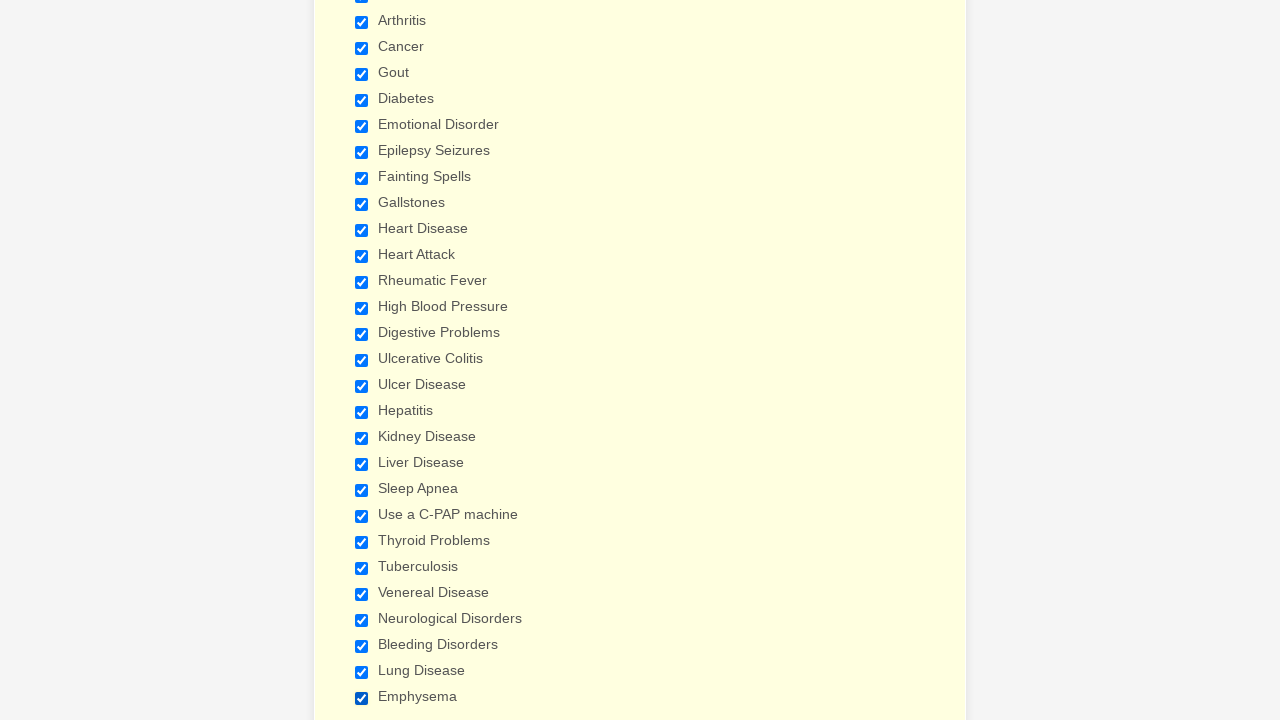

Verified checkbox is selected
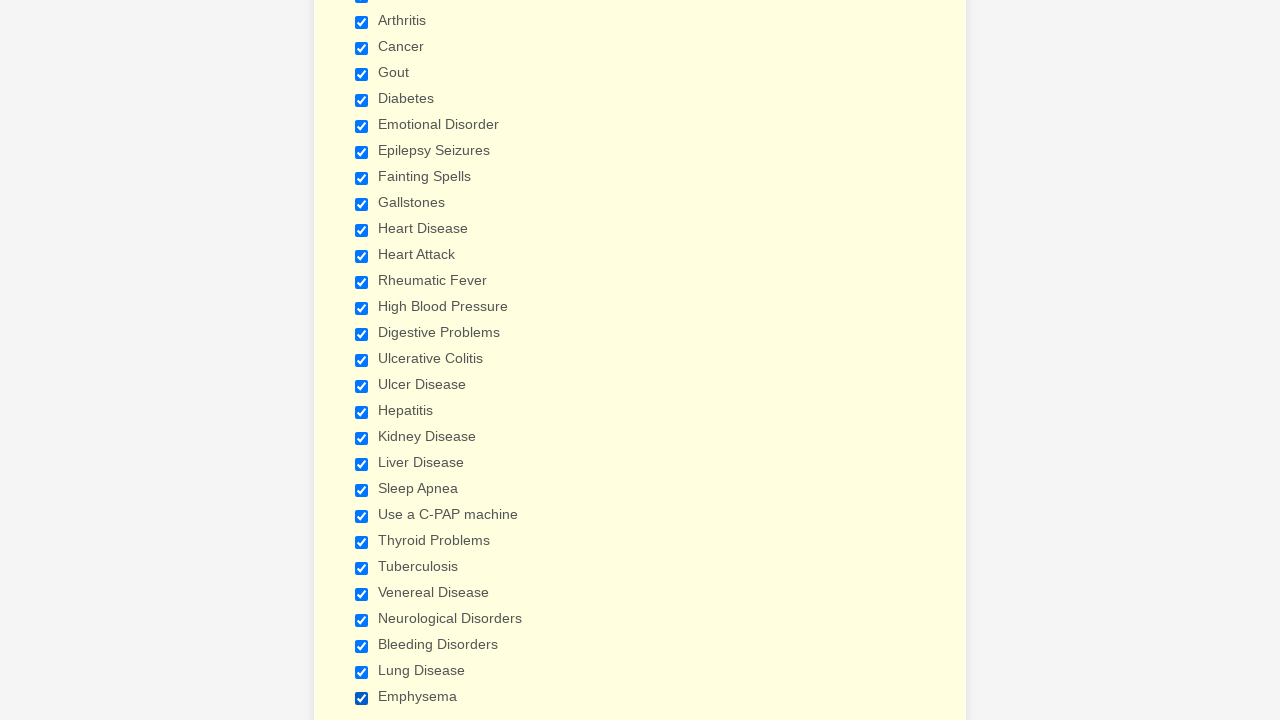

Verified checkbox is selected
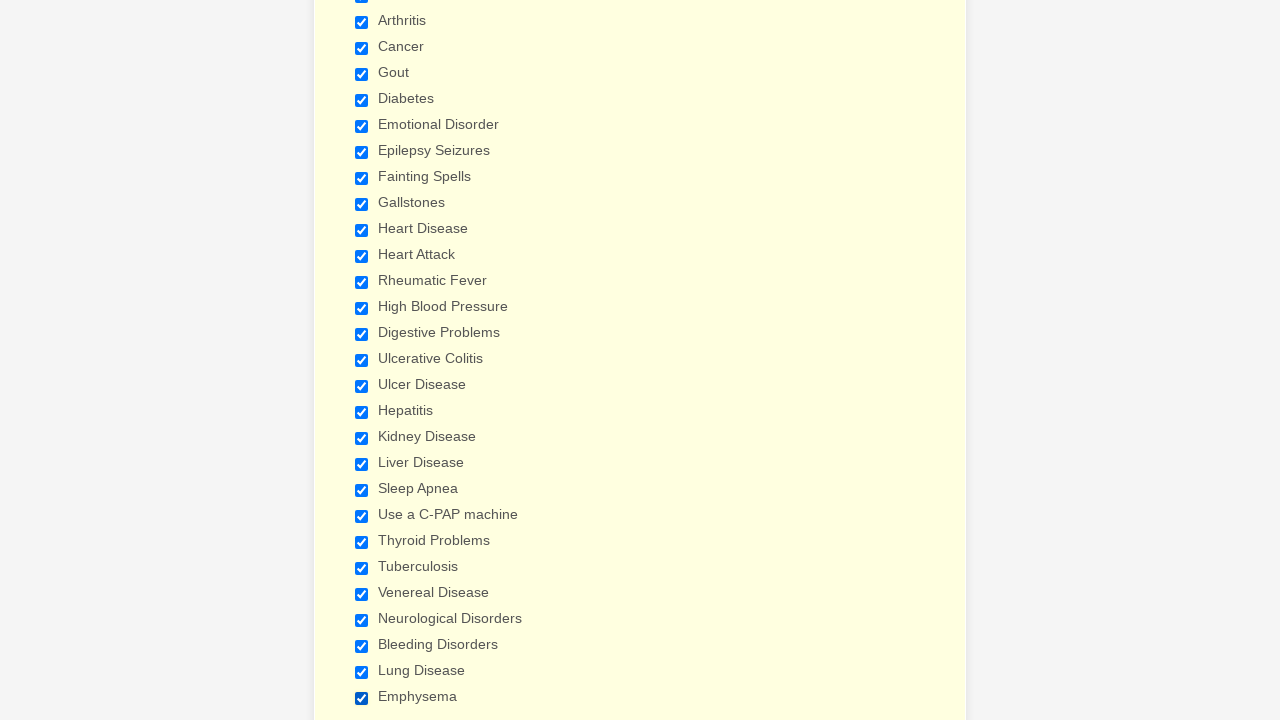

Verified checkbox is selected
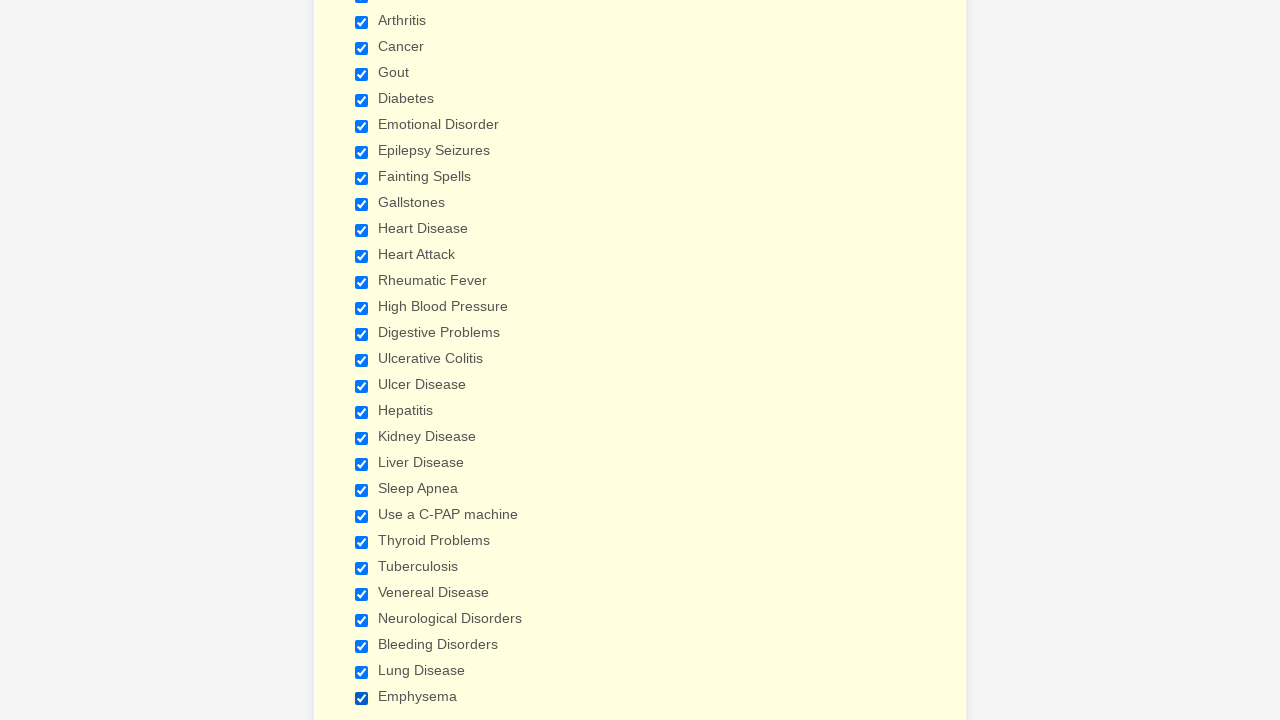

Verified checkbox is selected
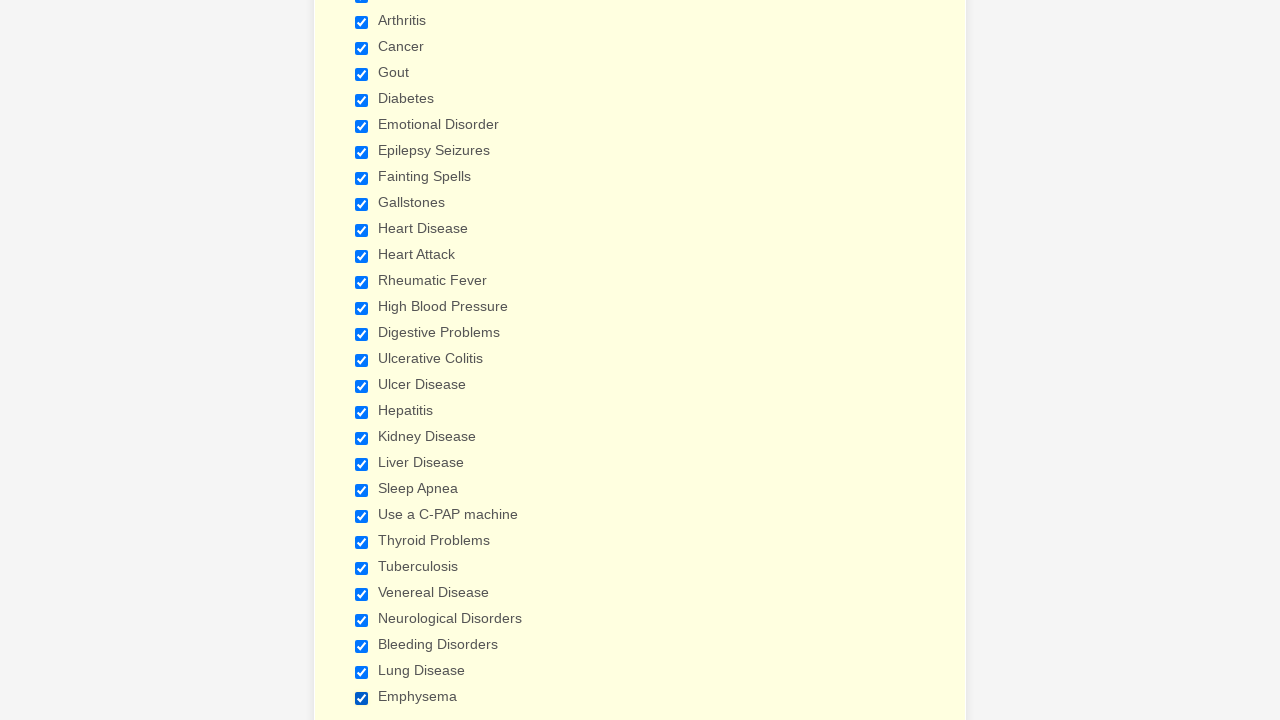

Verified checkbox is selected
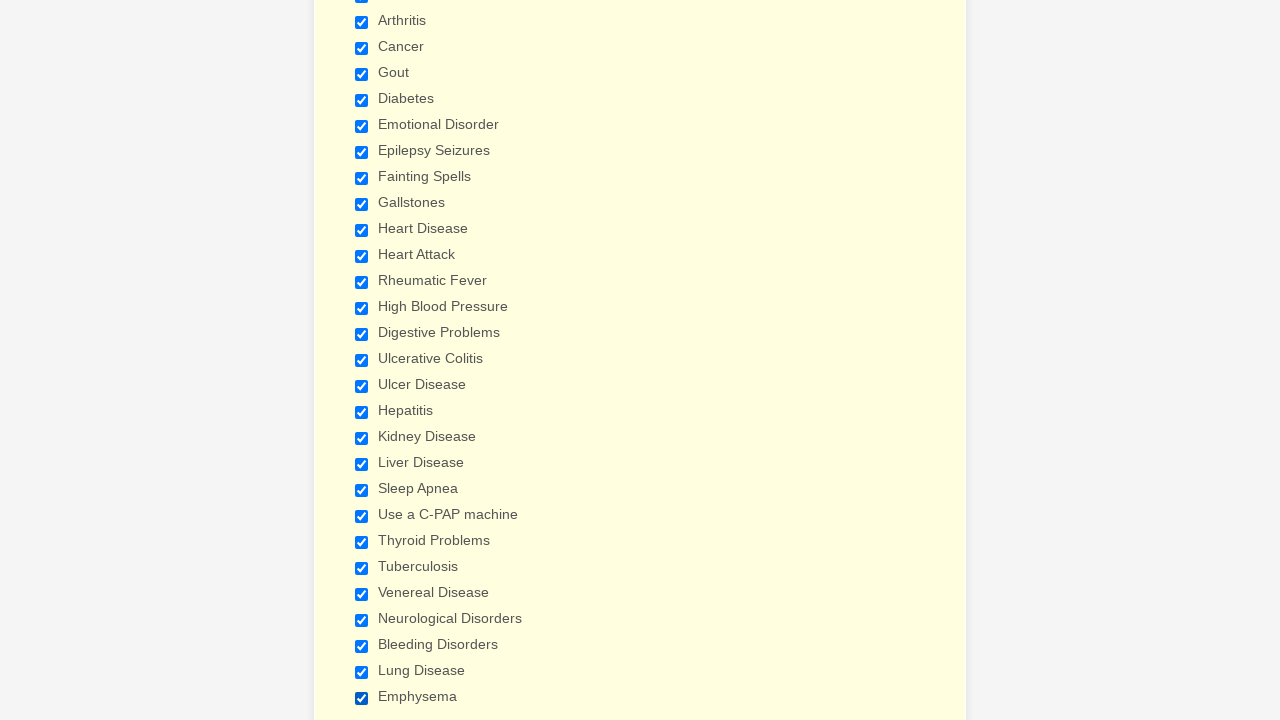

Verified checkbox is selected
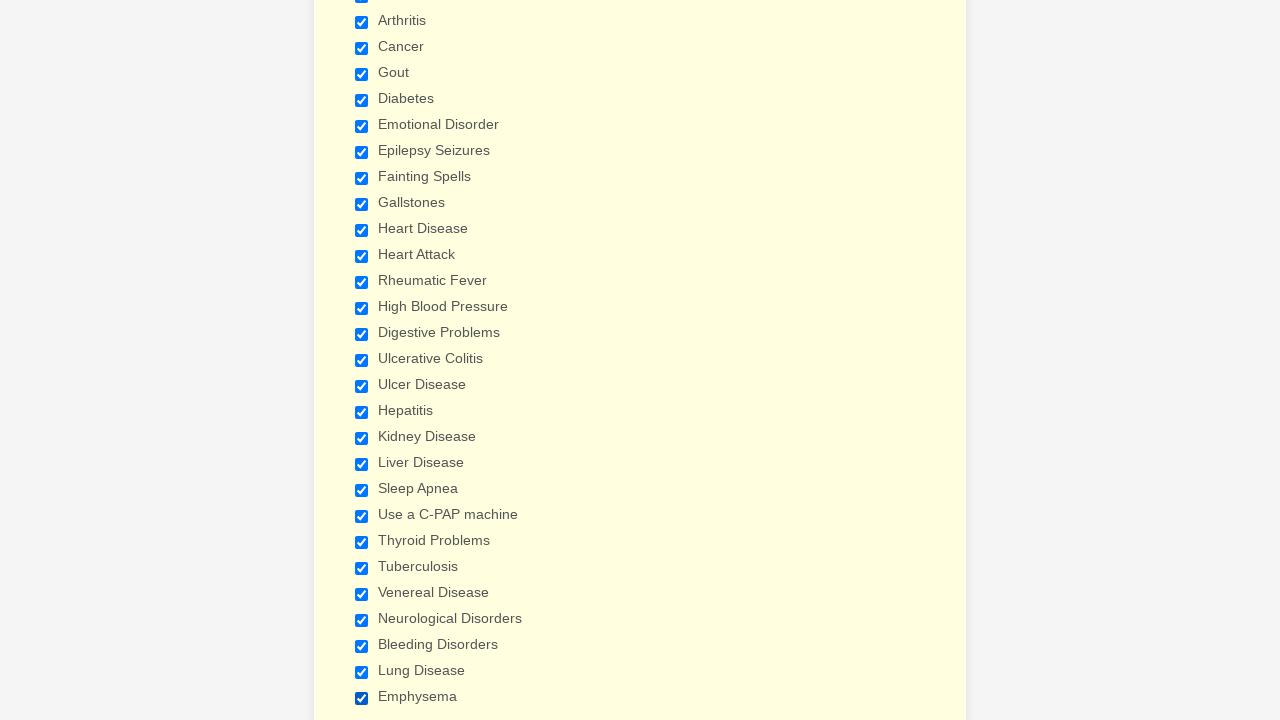

Verified checkbox is selected
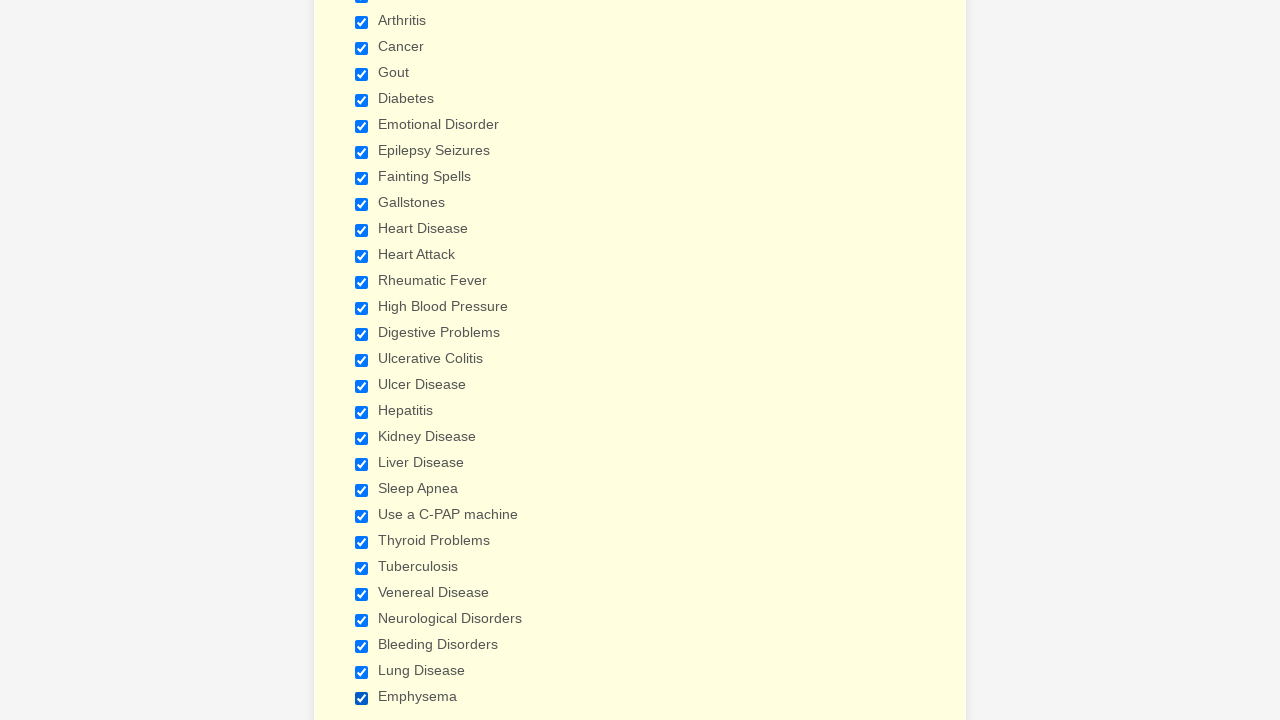

Verified checkbox is selected
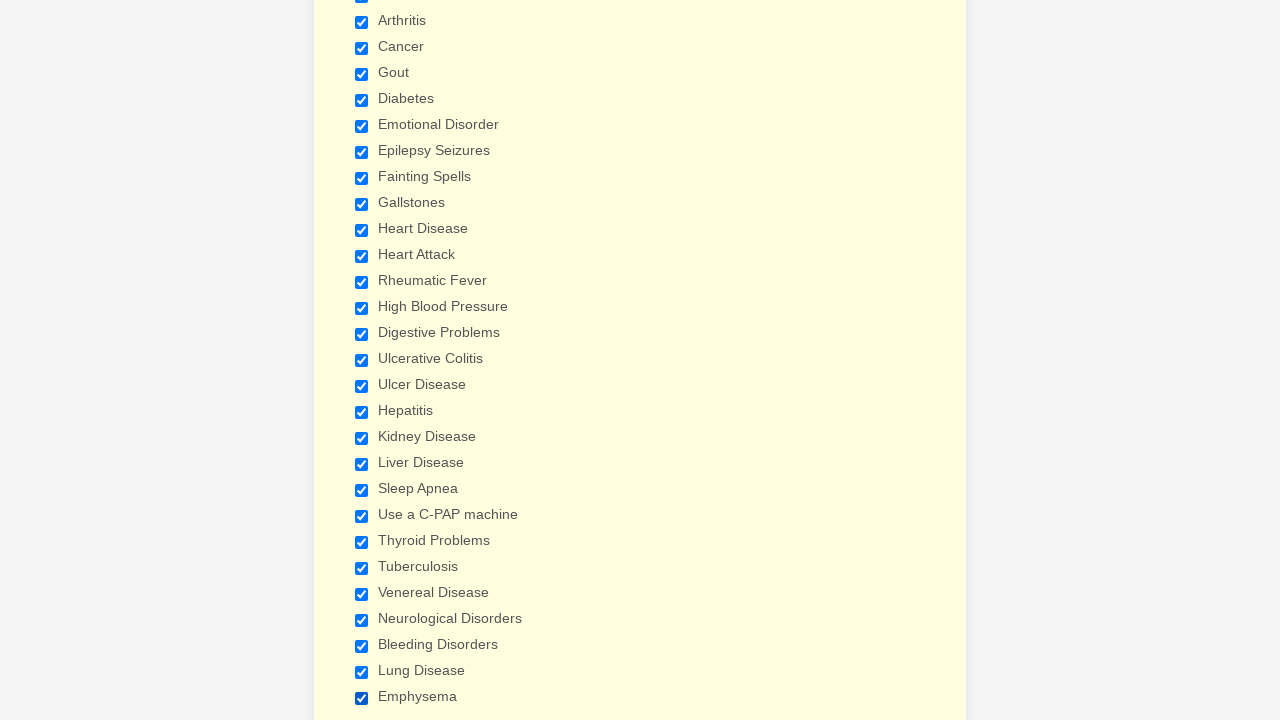

Verified checkbox is selected
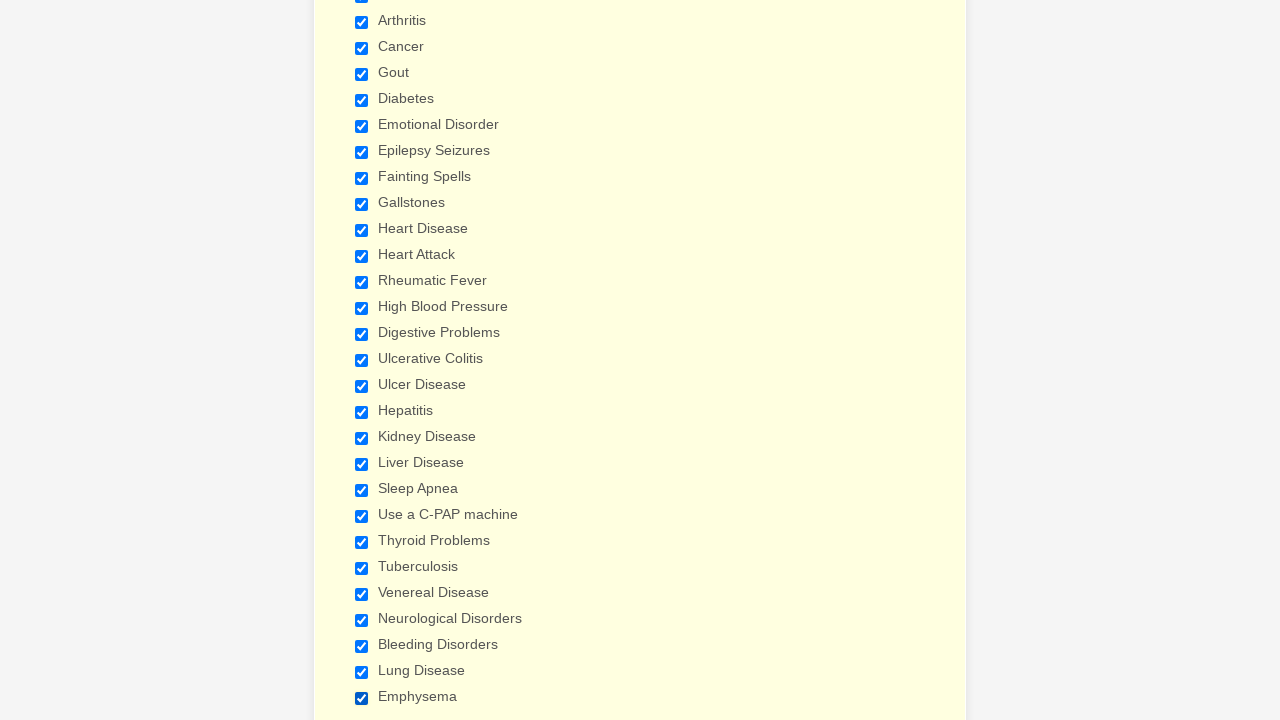

Verified checkbox is selected
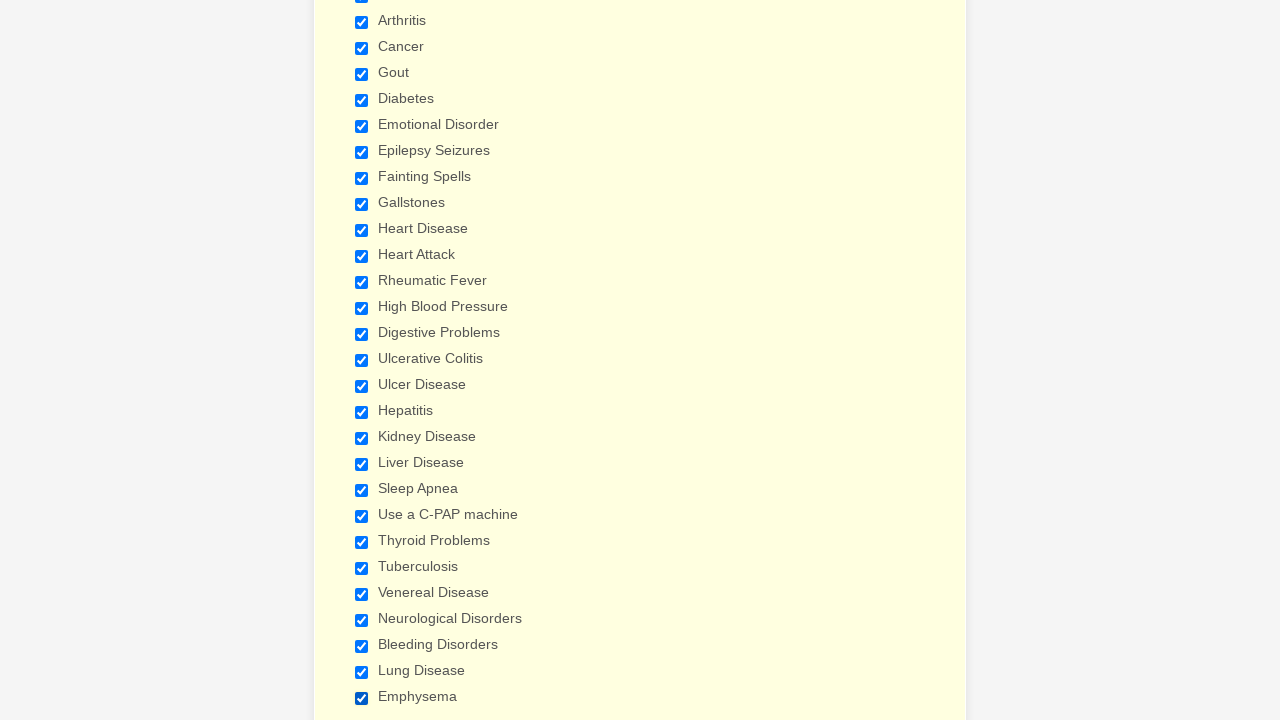

Verified checkbox is selected
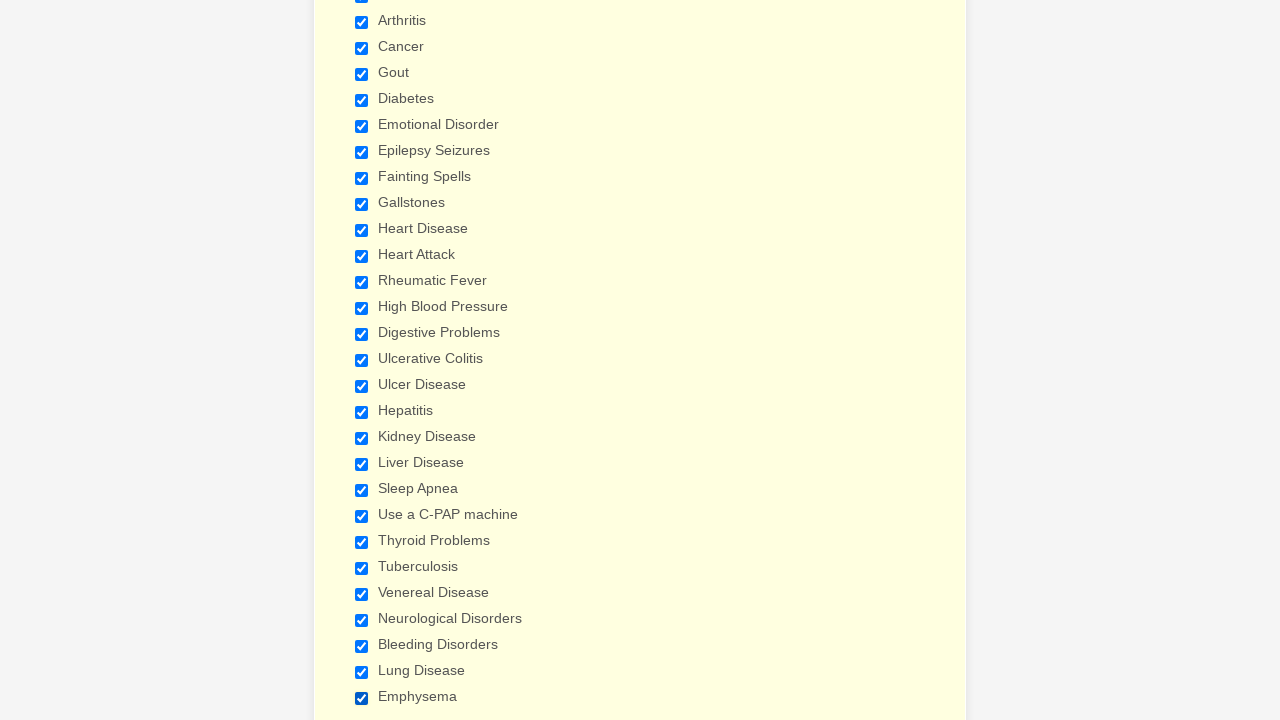

Verified checkbox is selected
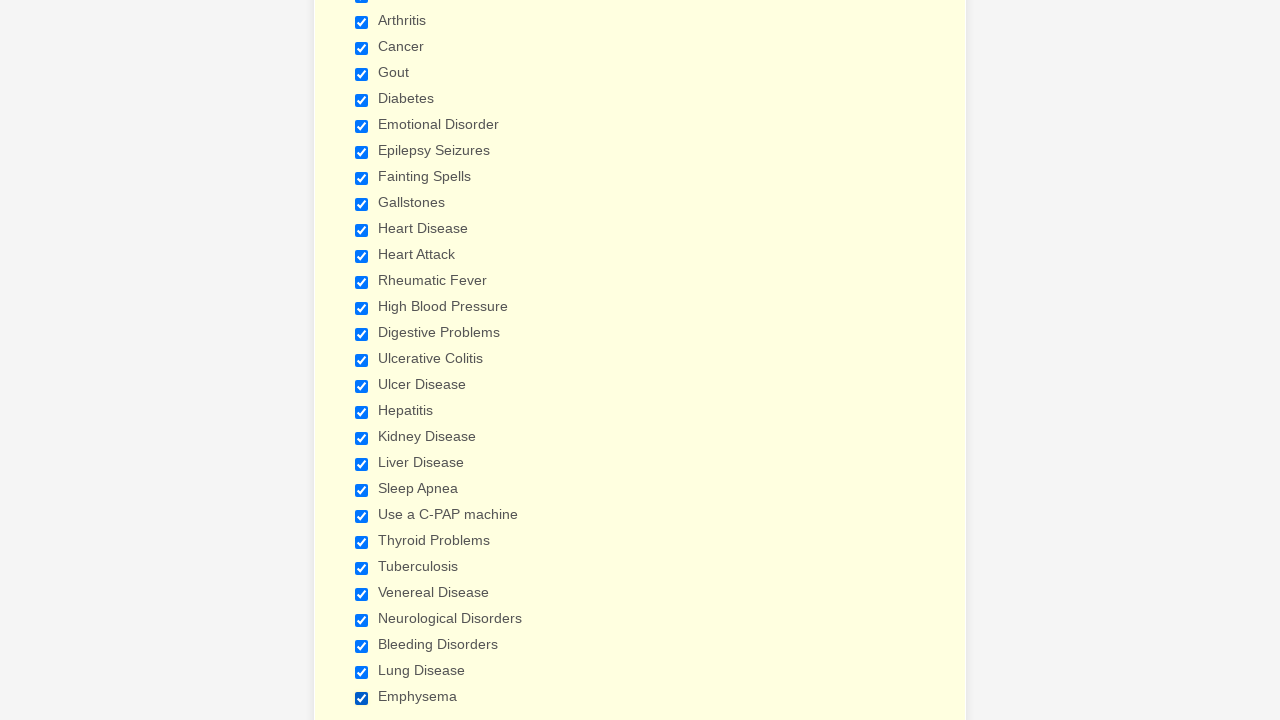

Verified checkbox is selected
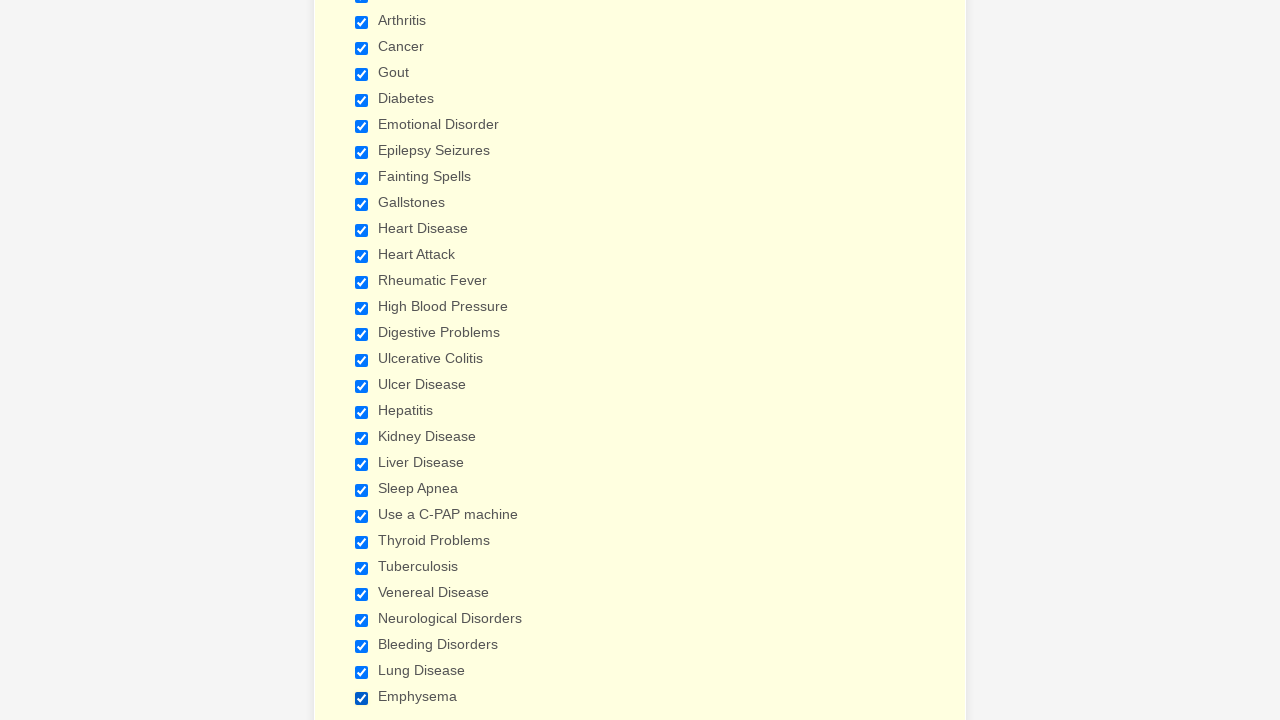

Verified checkbox is selected
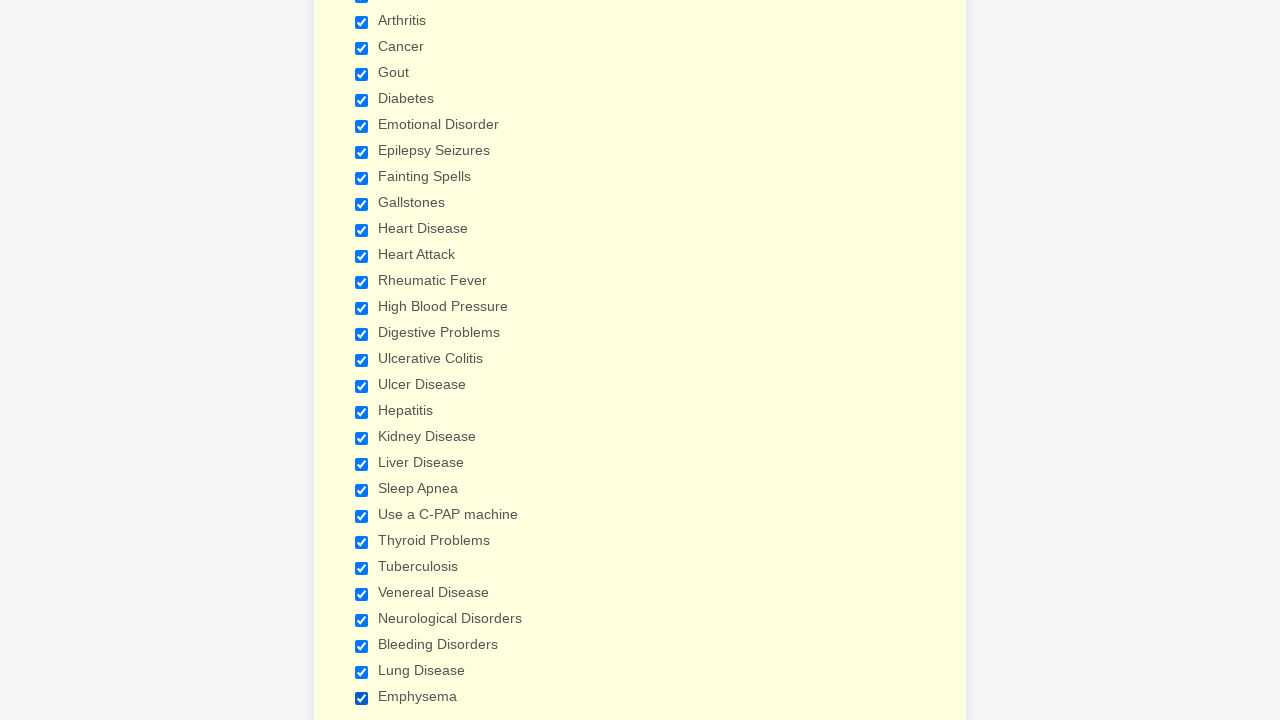

Verified checkbox is selected
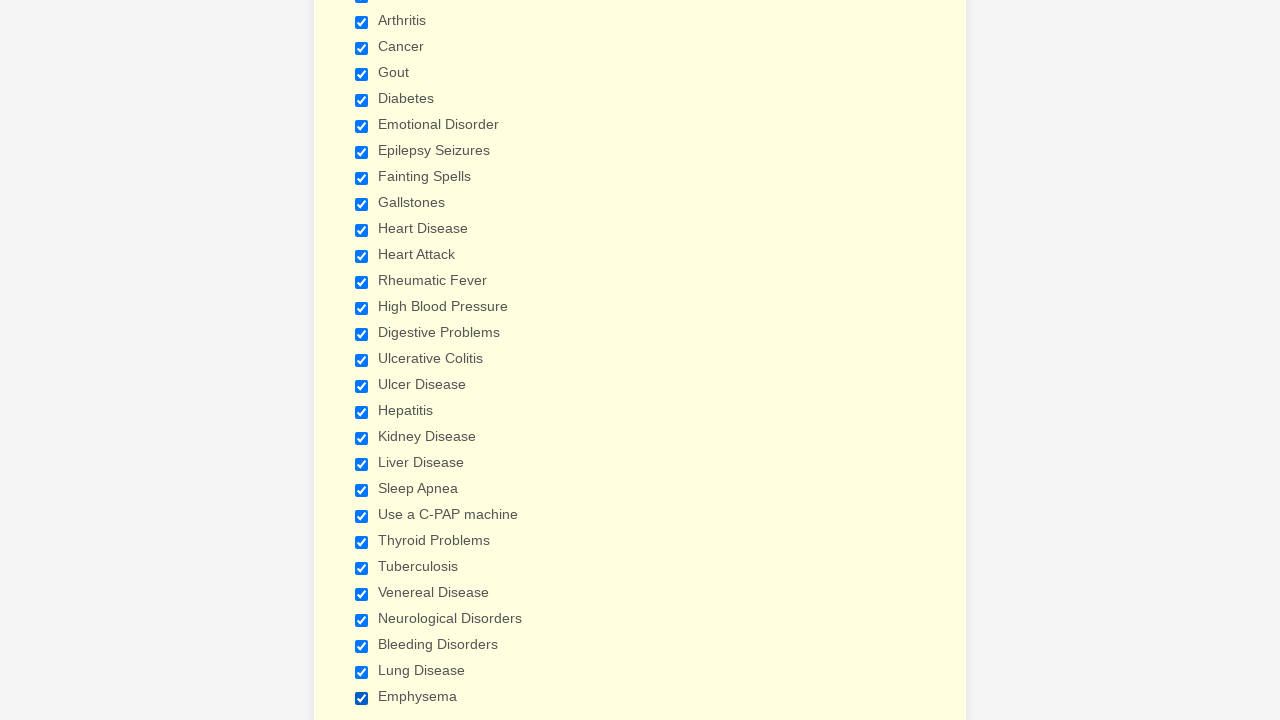

Unchecked the 'Lung Disease' checkbox at (362, 672) on input.form-checkbox >> nth=27
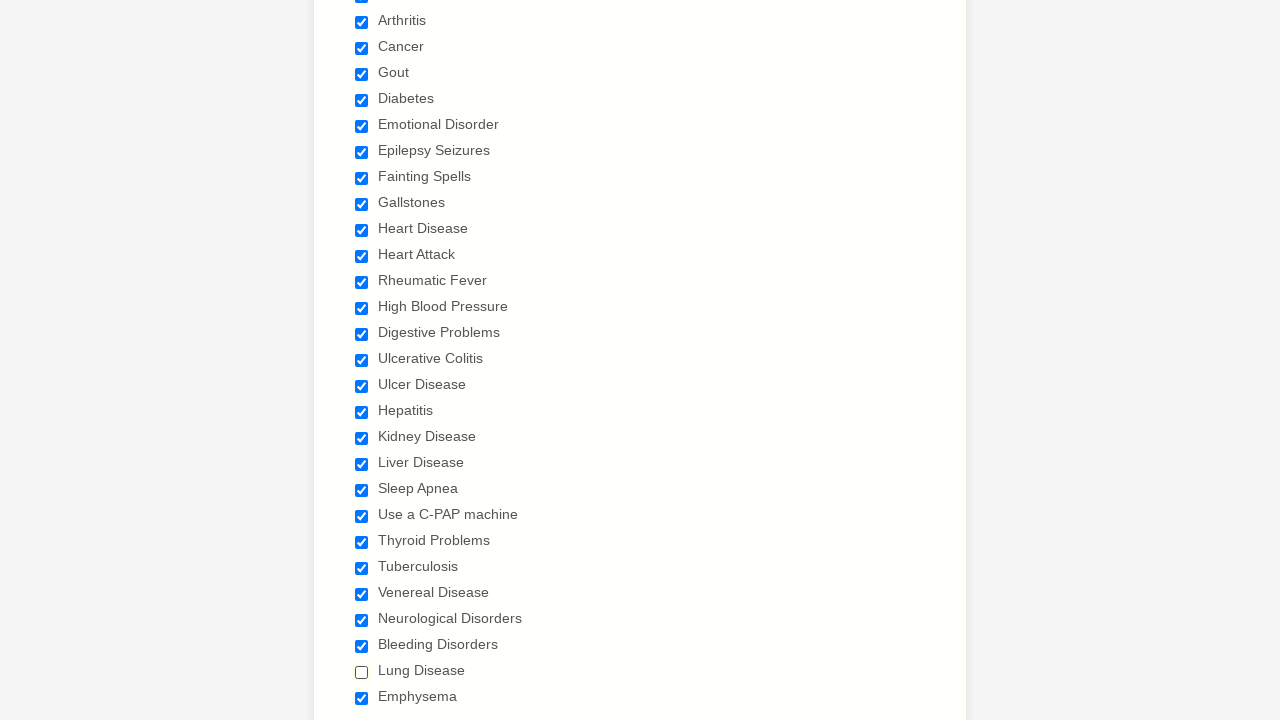

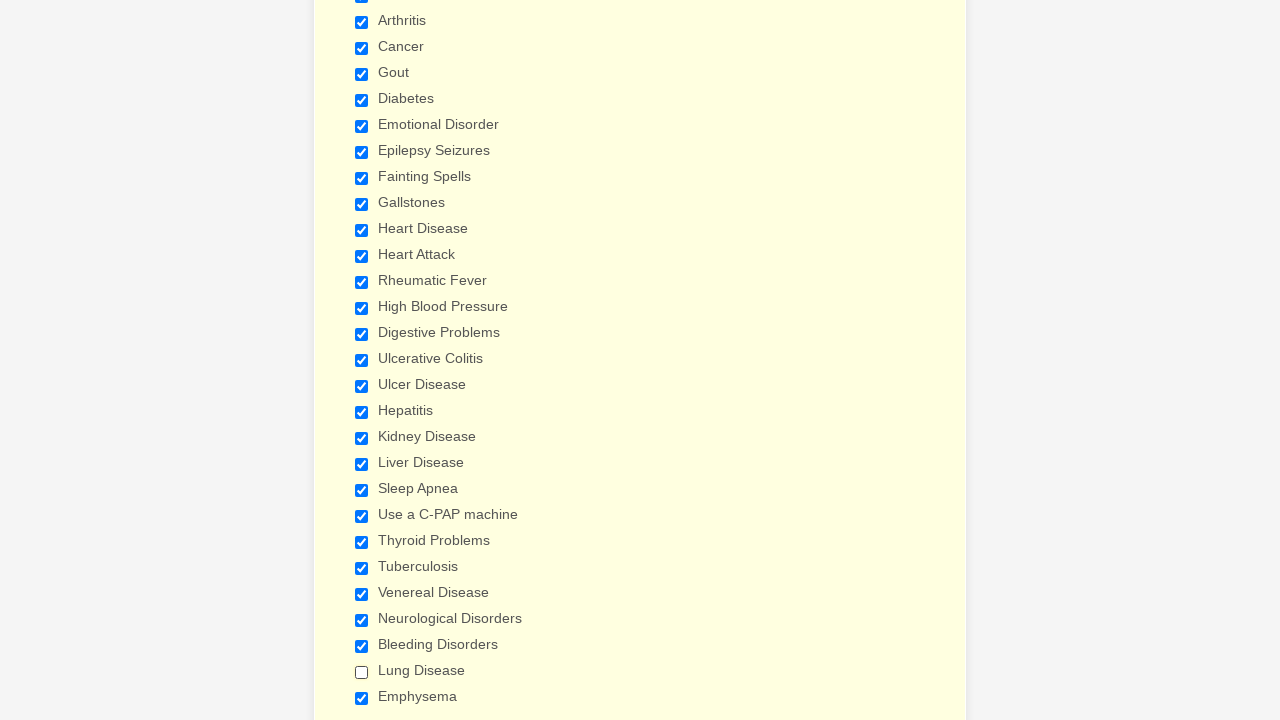